Searches for news articles on Hankyung (Korean Economic Daily) website, clicks on each article to open it in a new tab, verifies the article content loads, then closes the tab and returns to the search results. Repeats for multiple articles.

Starting URL: https://search.hankyung.com/apps.frm/search.news?query=경제&mediaid_clust=HKPAPER,HKCOM

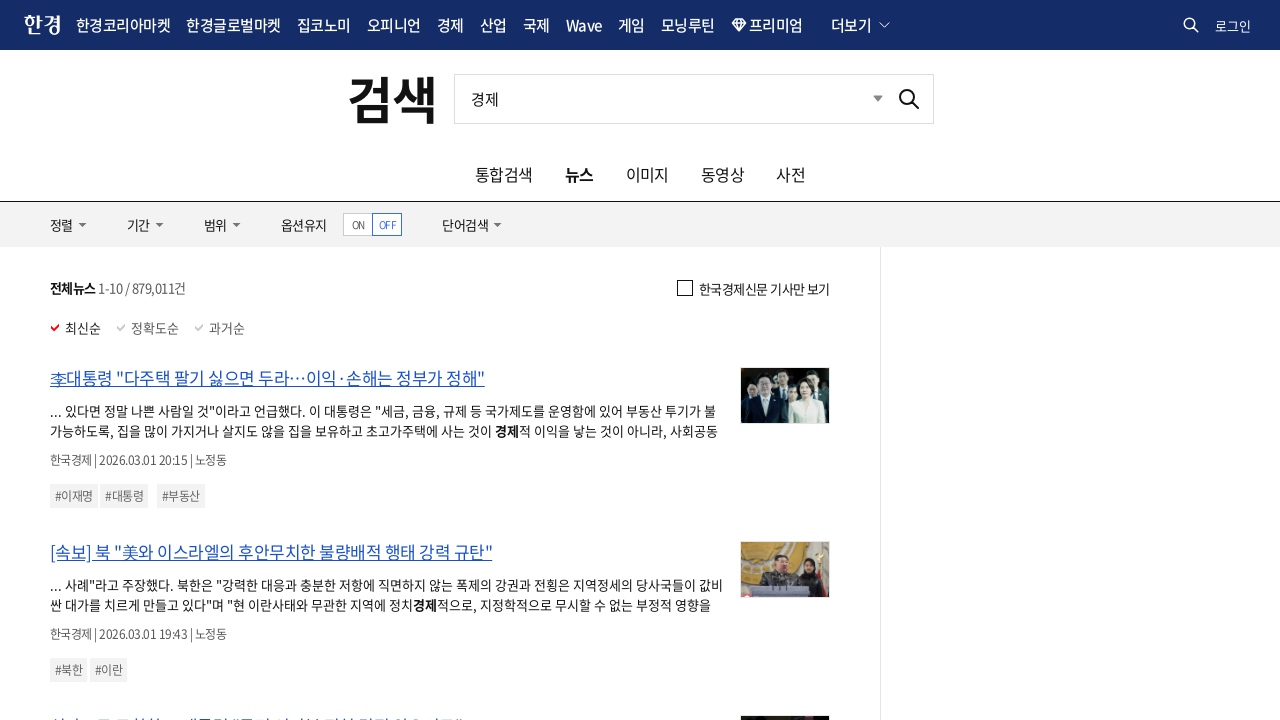

Waited for search results to load (em.tit selector)
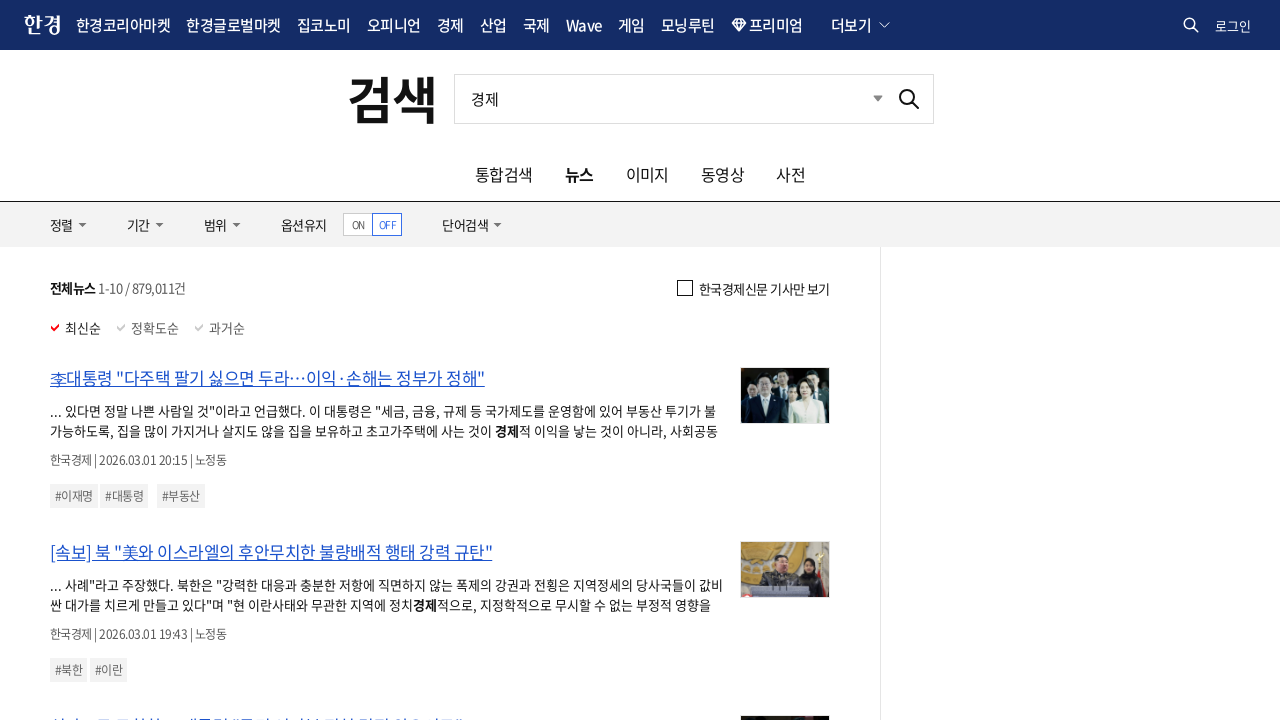

Retrieved all article title elements
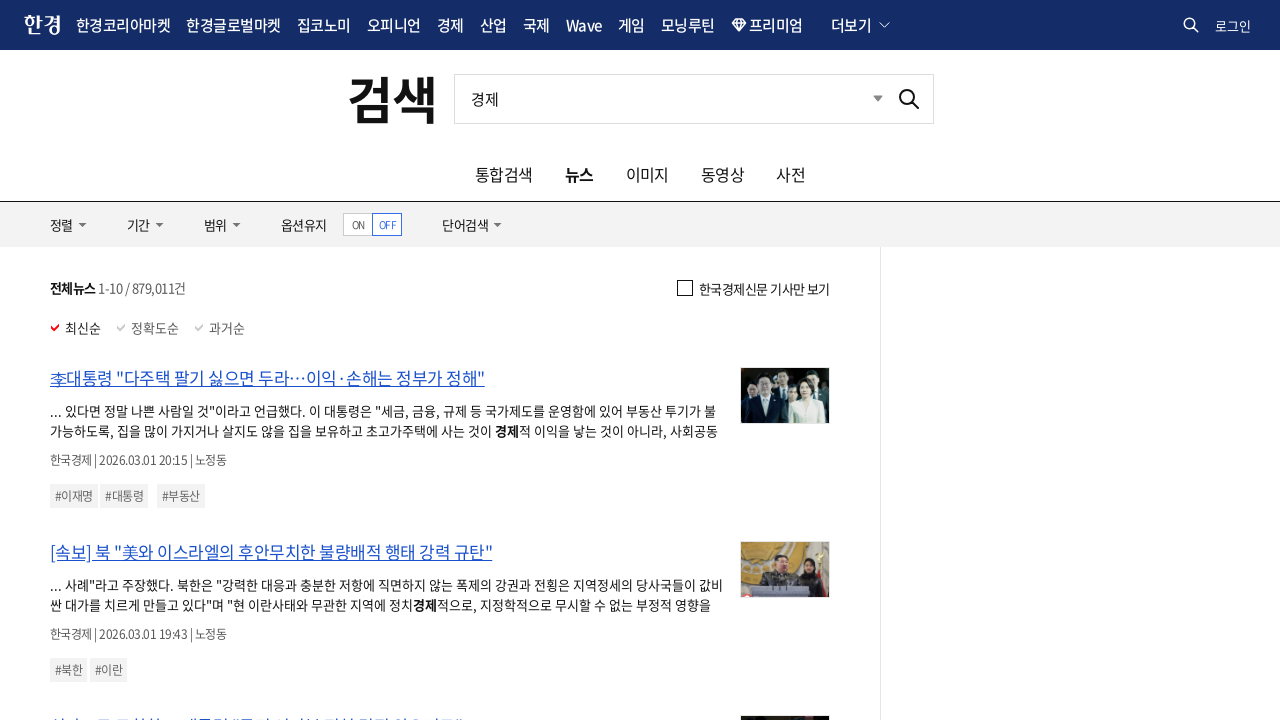

Clicked article 1 to open in new tab at (388, 378) on em.tit >> nth=0
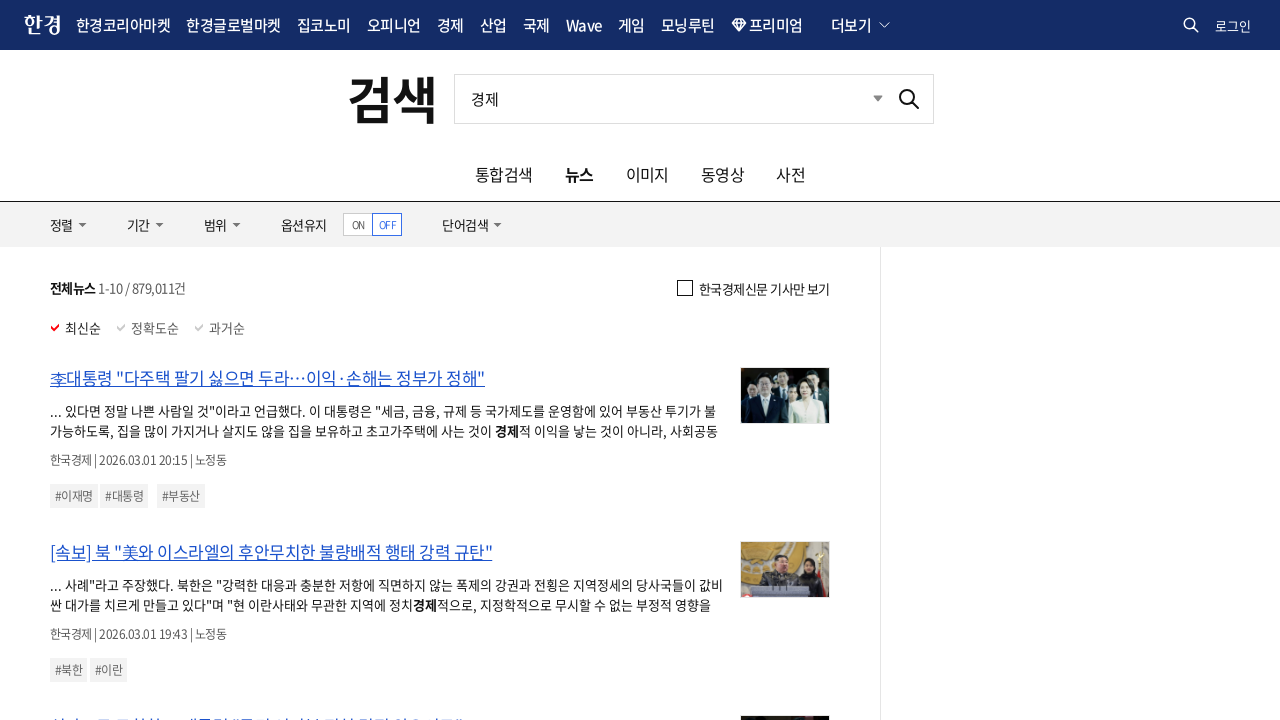

Obtained new tab for article 1
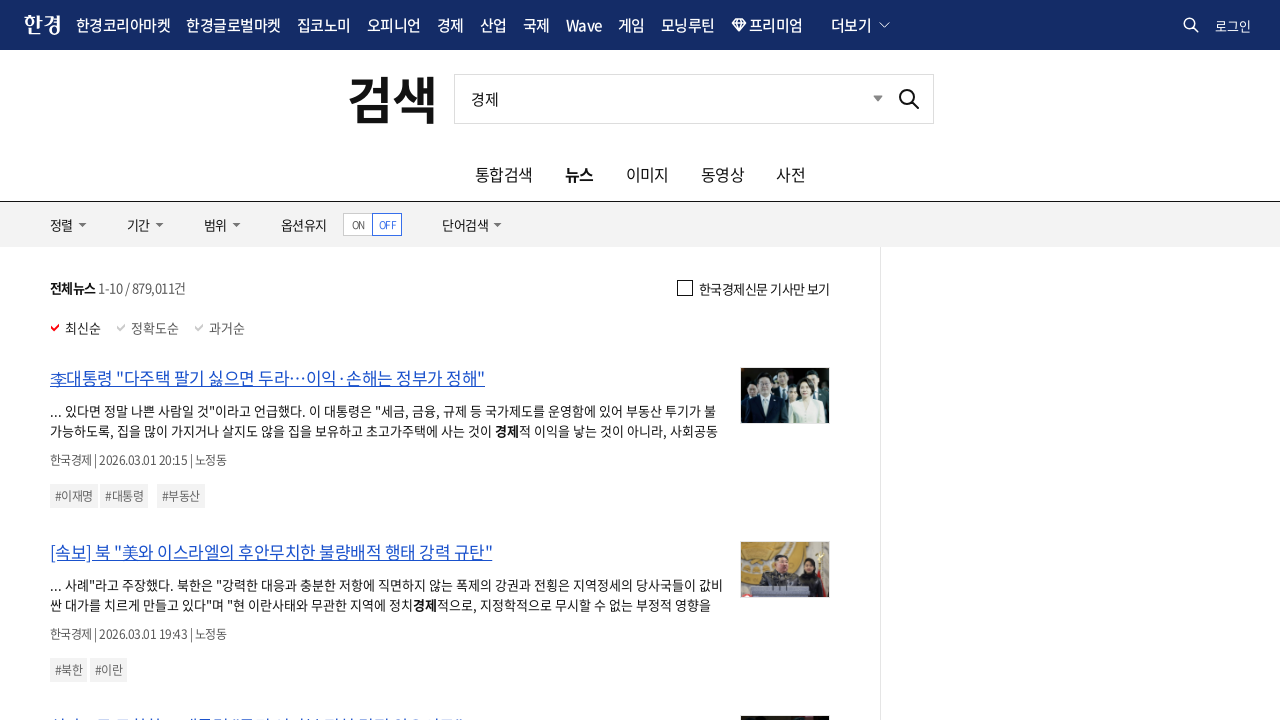

Article 1 content loaded (articletxt selector found)
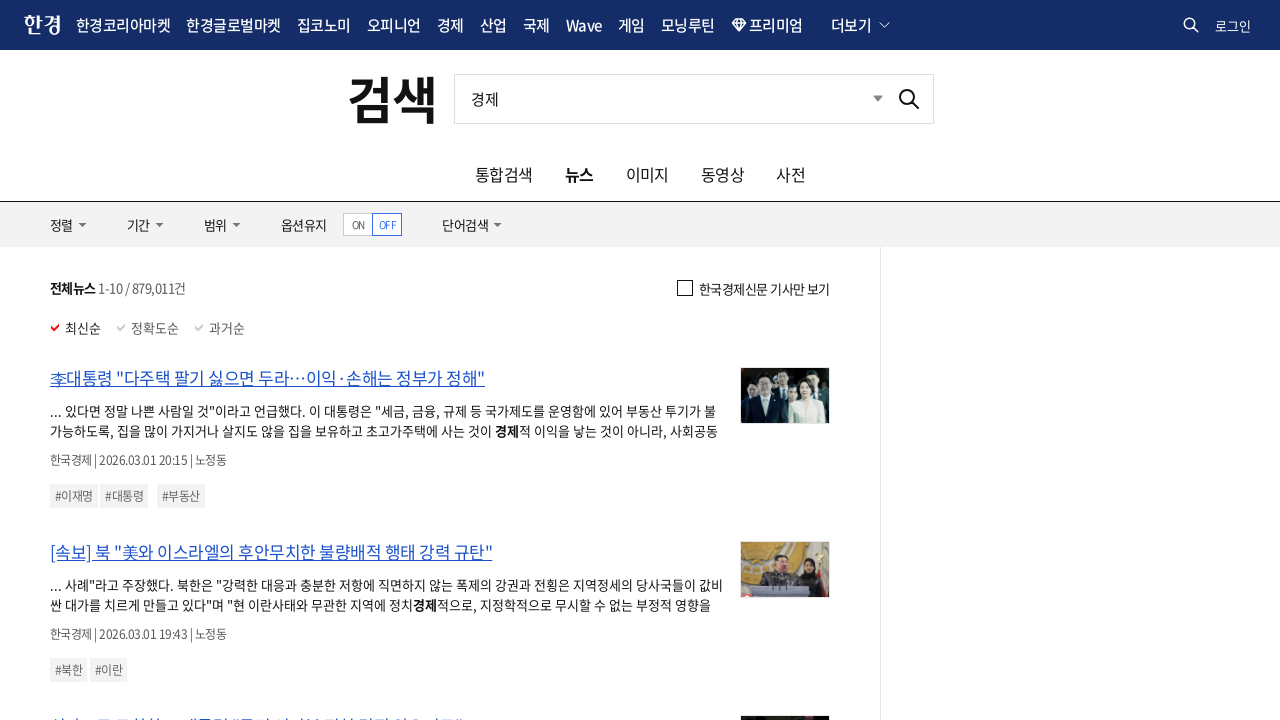

Closed article 1 tab
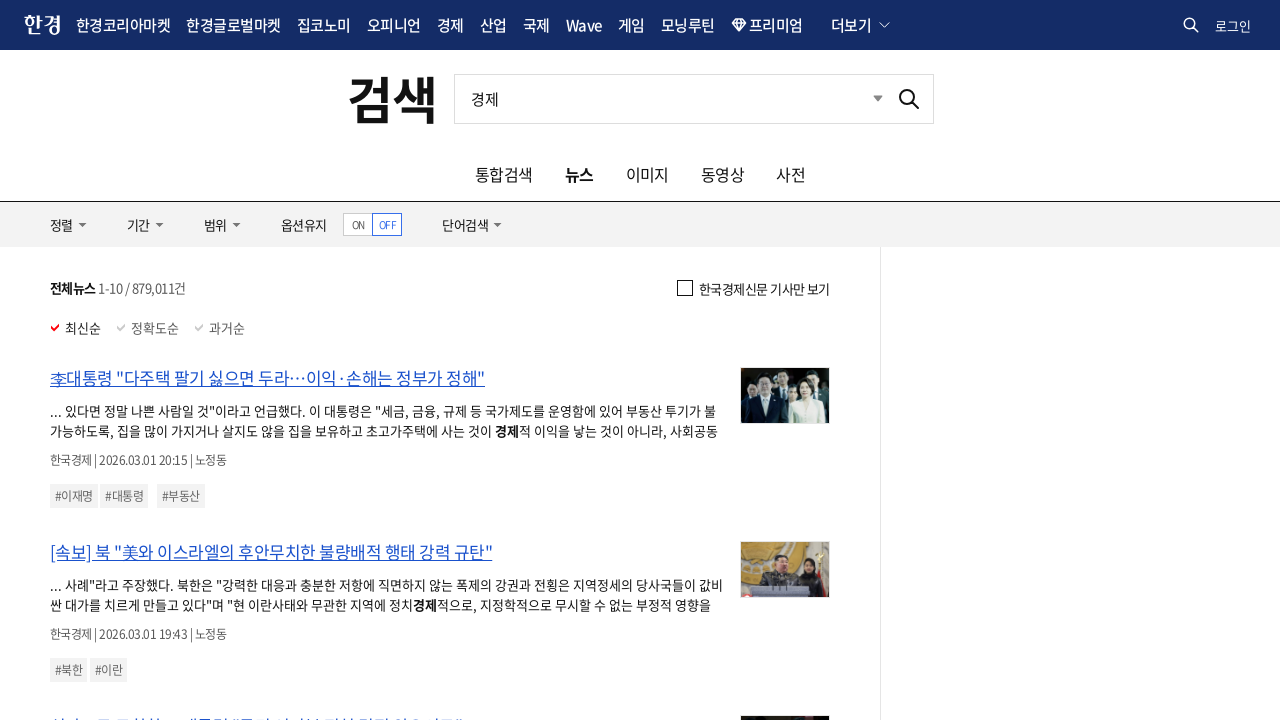

Waited 500ms before processing next article
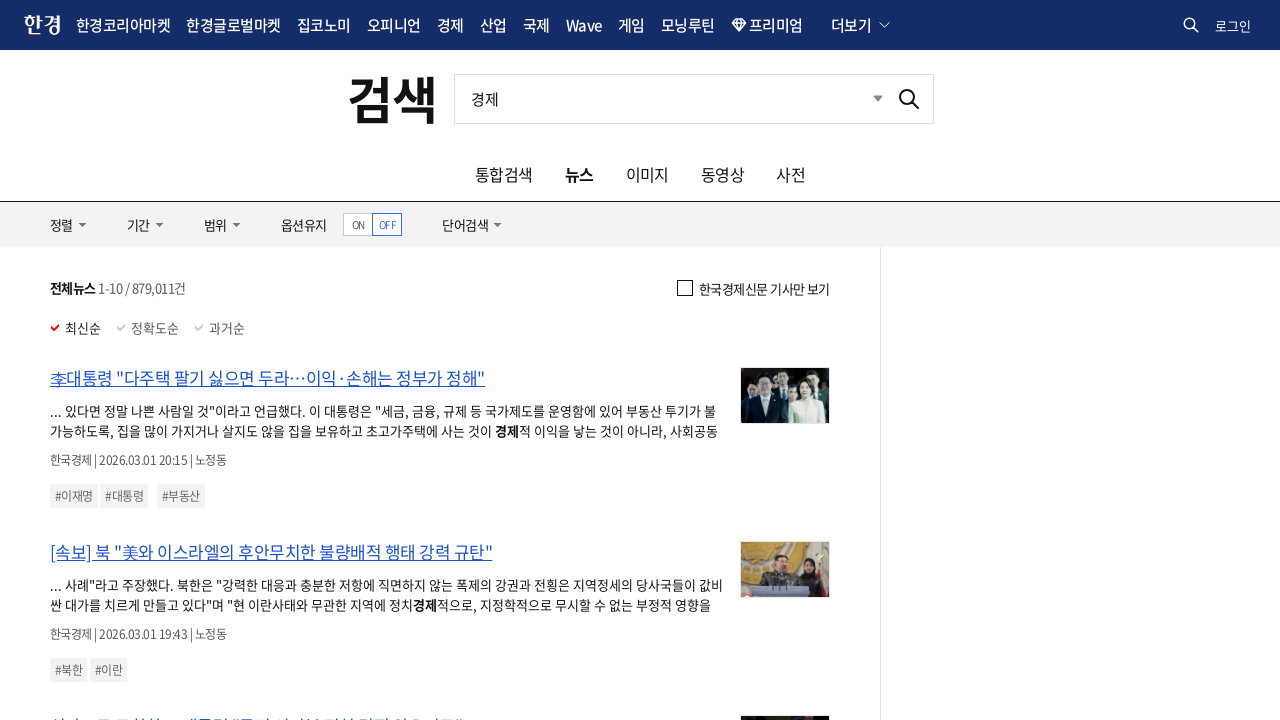

Clicked article 2 to open in new tab at (388, 552) on em.tit >> nth=1
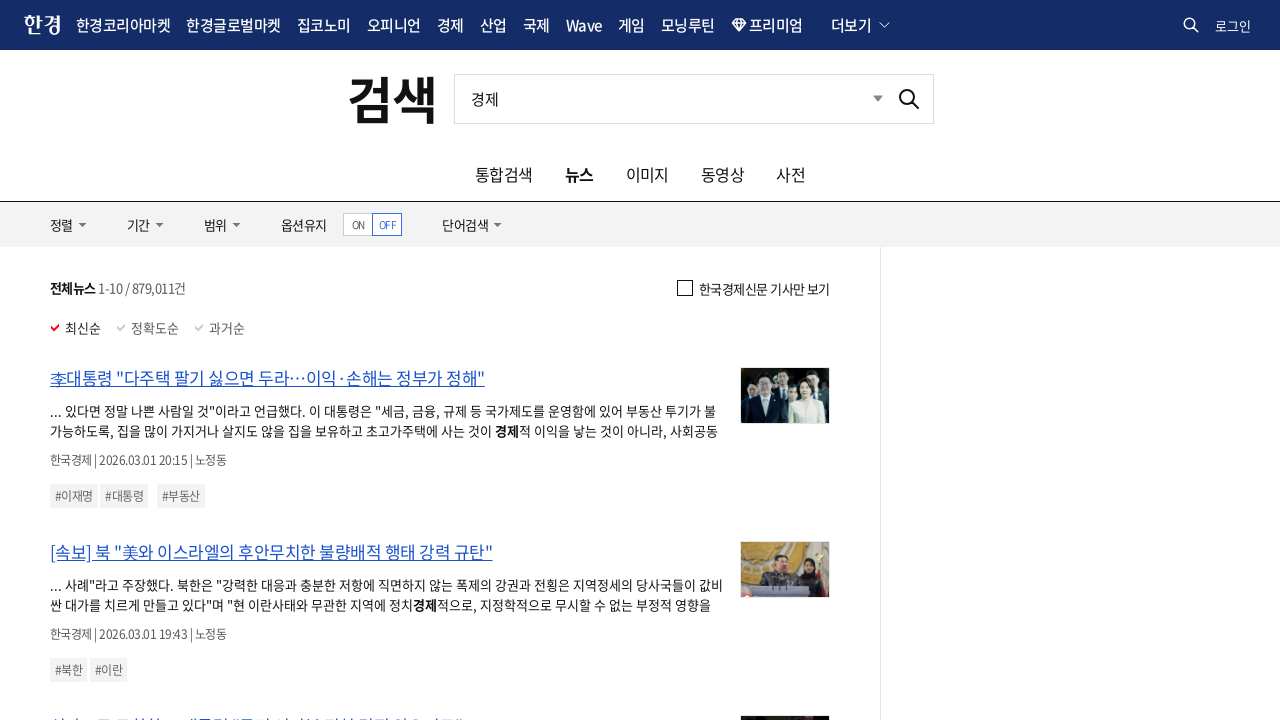

Obtained new tab for article 2
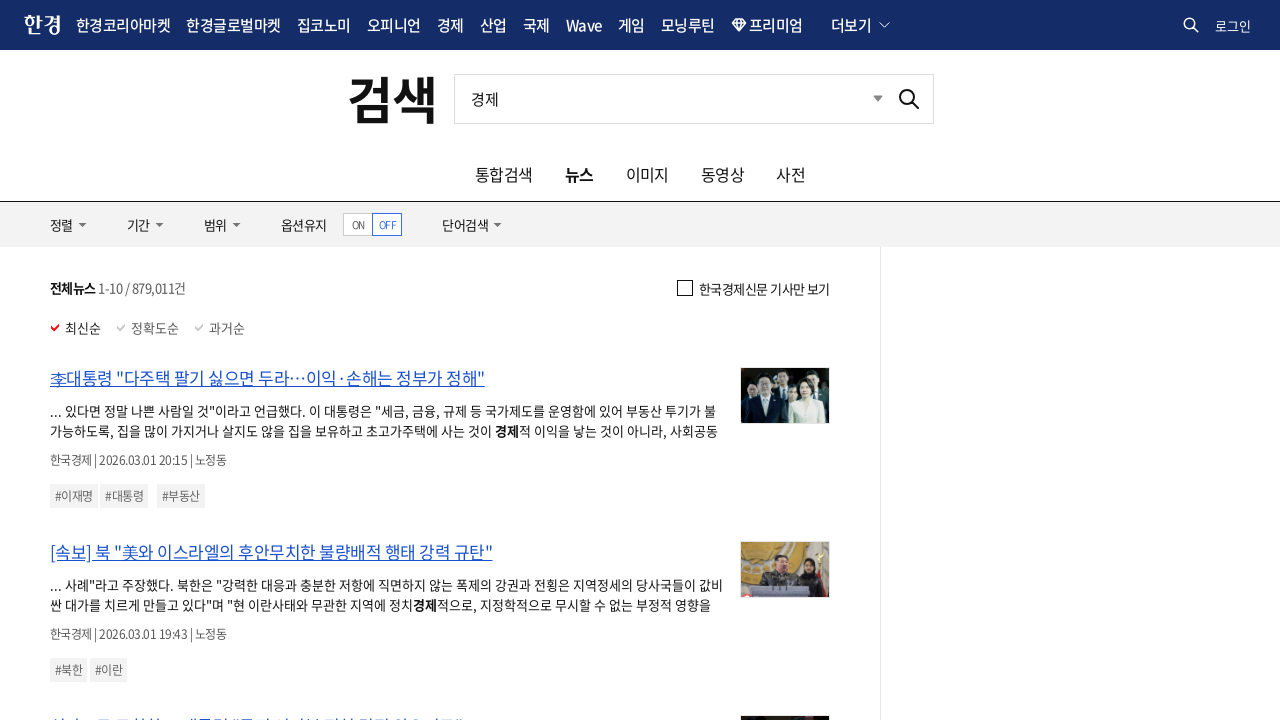

Article 2 content loaded (articletxt selector found)
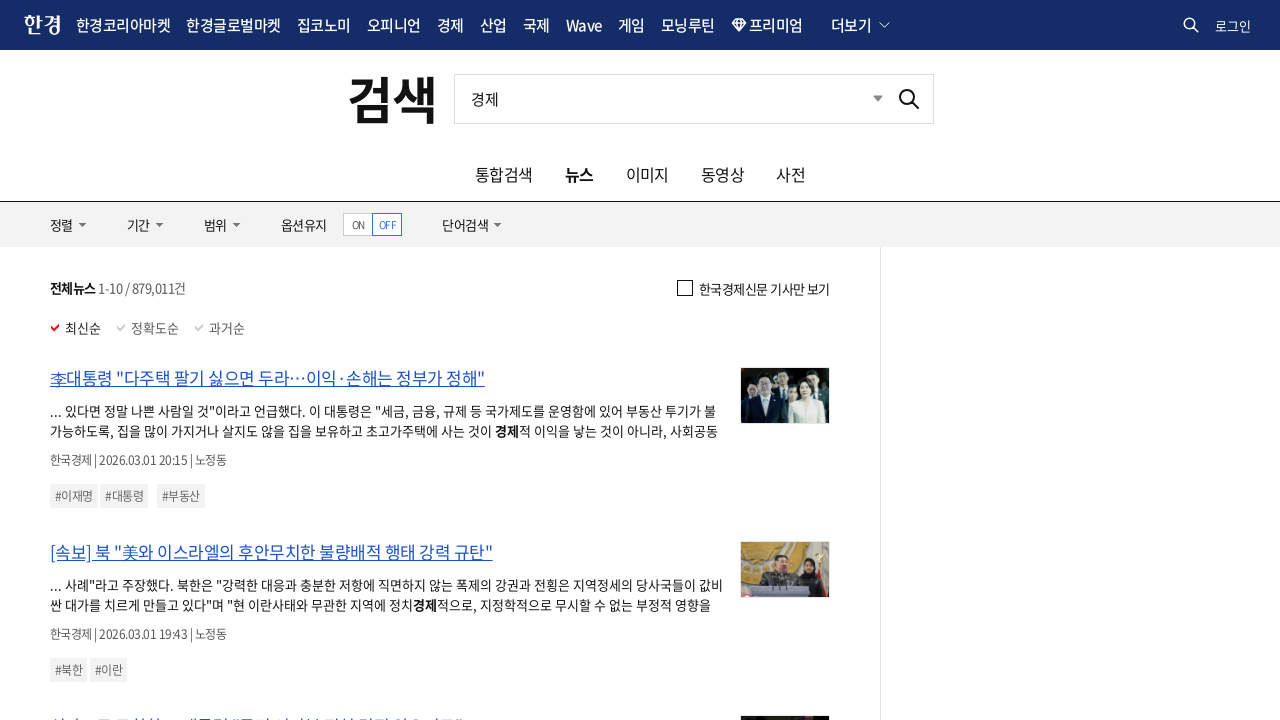

Closed article 2 tab
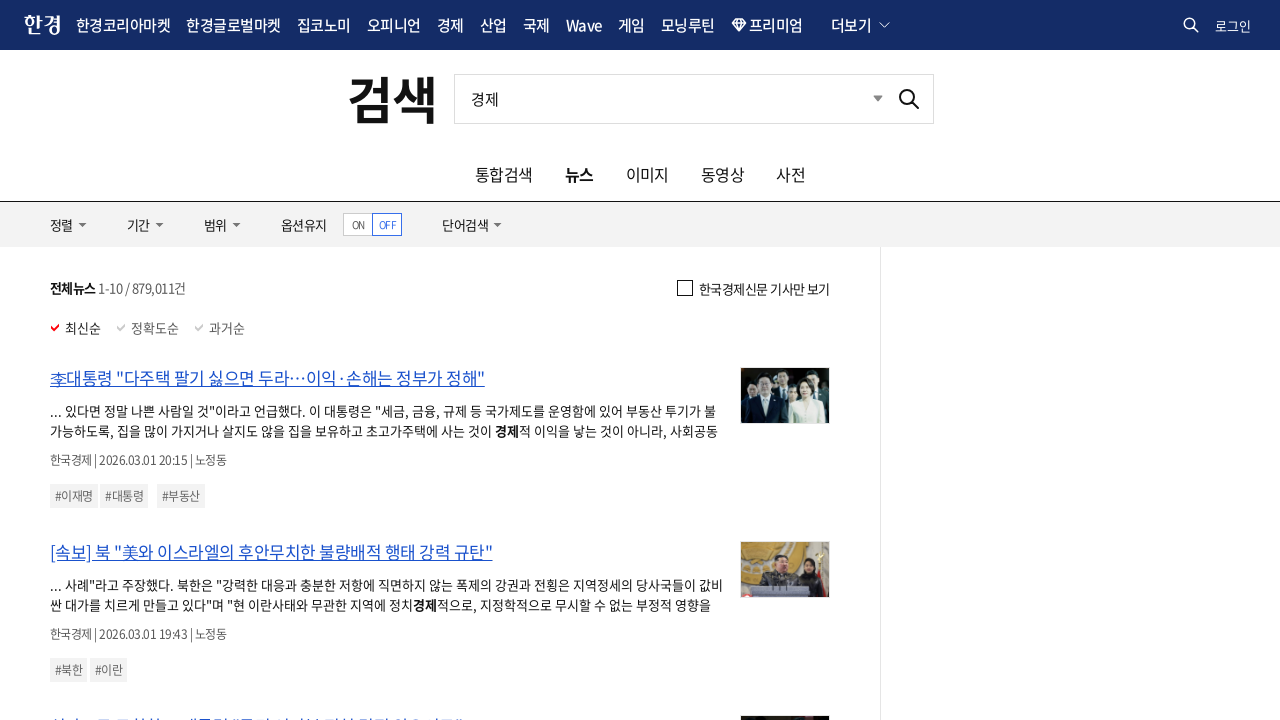

Waited 500ms before processing next article
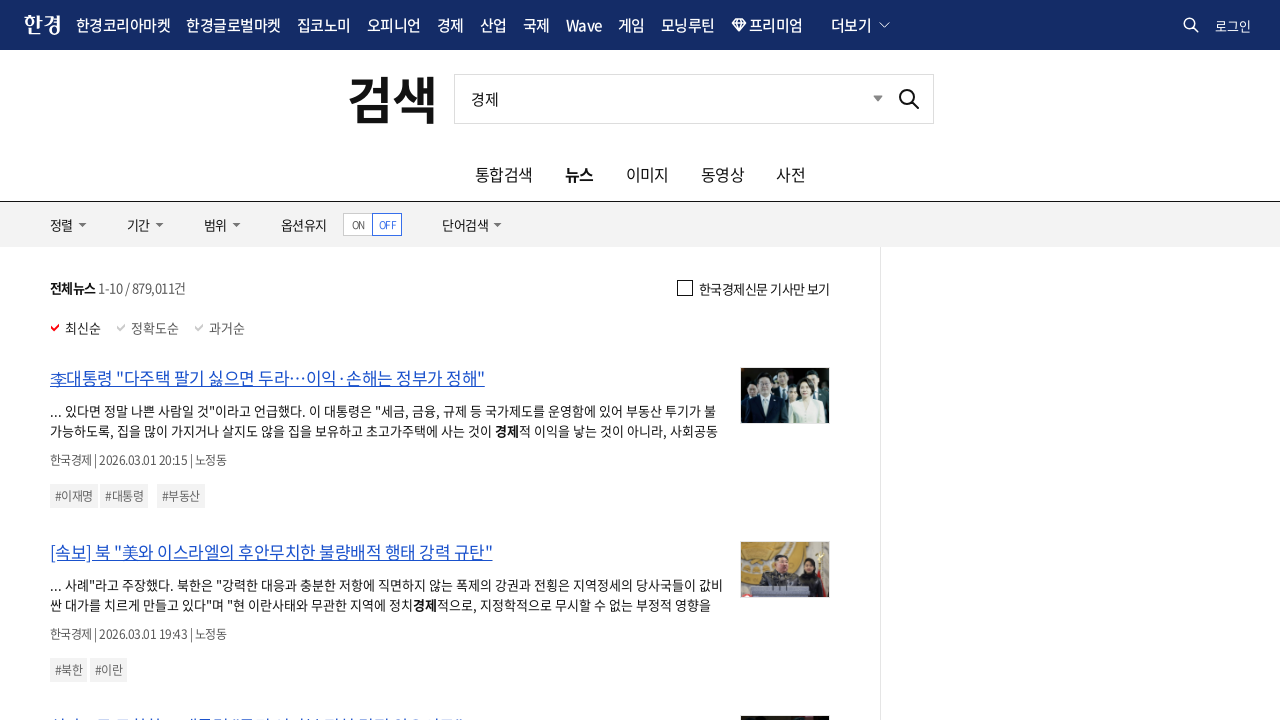

Clicked article 3 to open in new tab at (388, 709) on em.tit >> nth=2
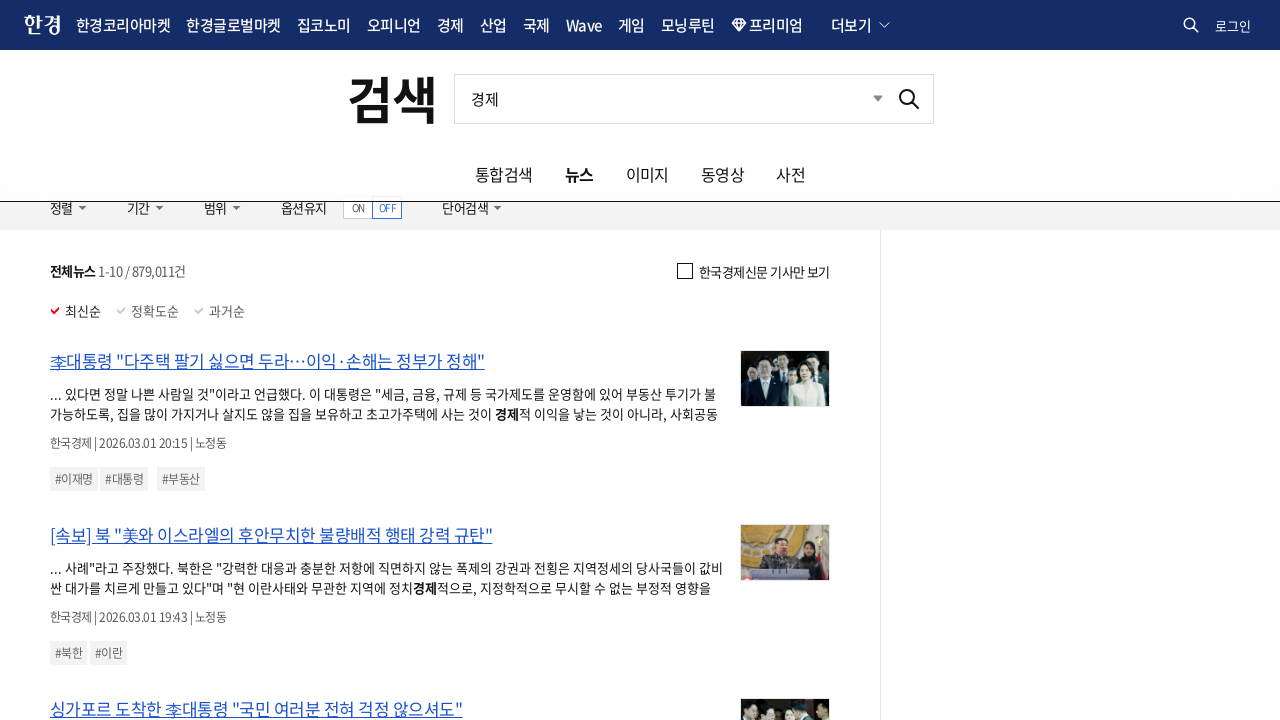

Obtained new tab for article 3
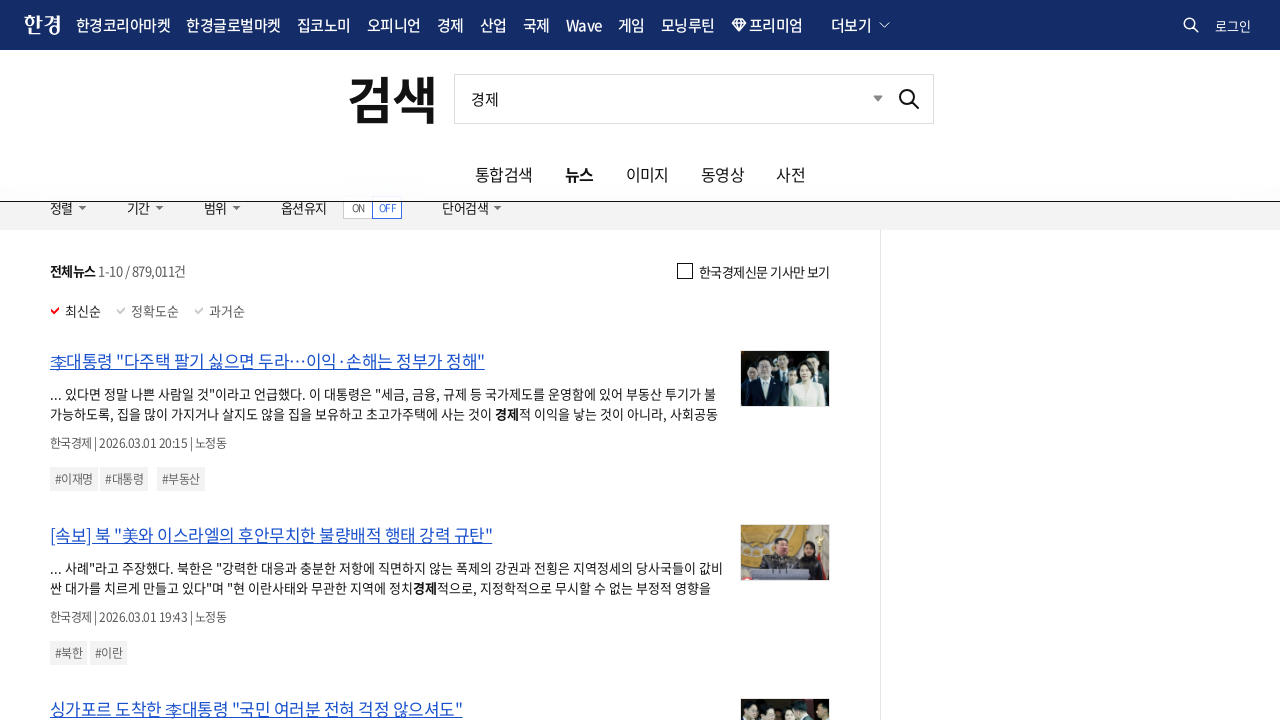

Article 3 content loaded (articletxt selector found)
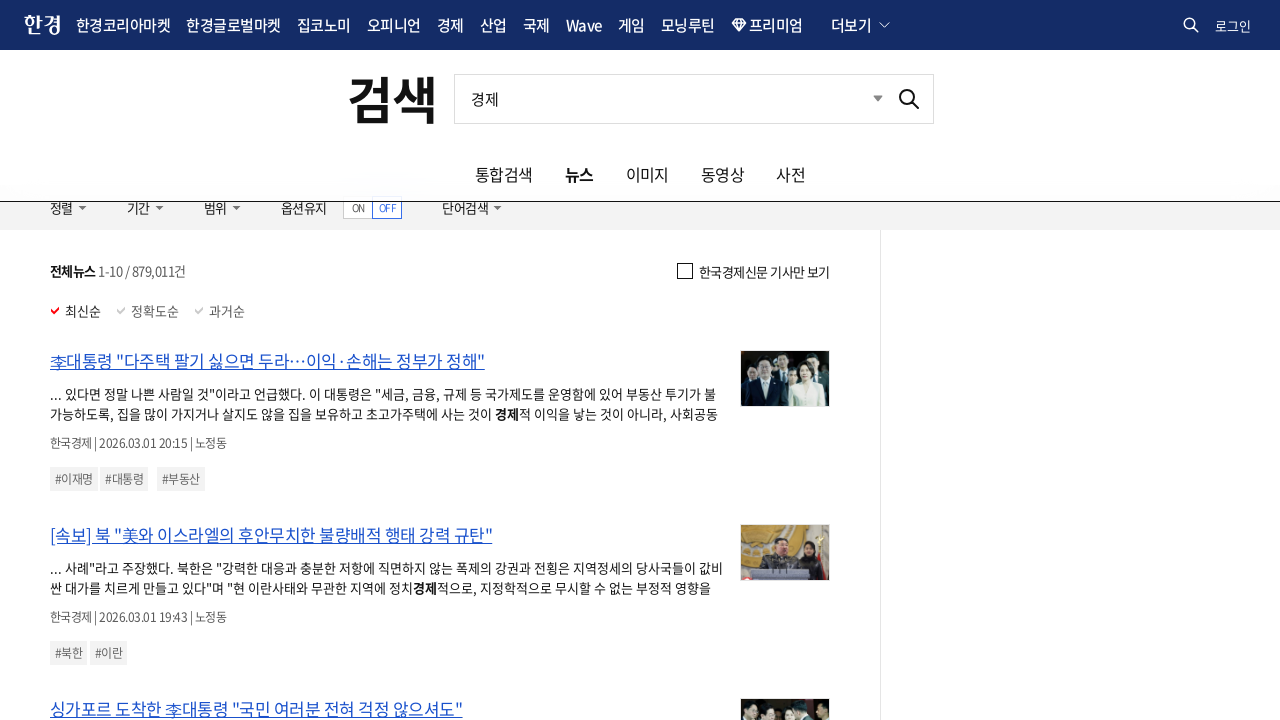

Closed article 3 tab
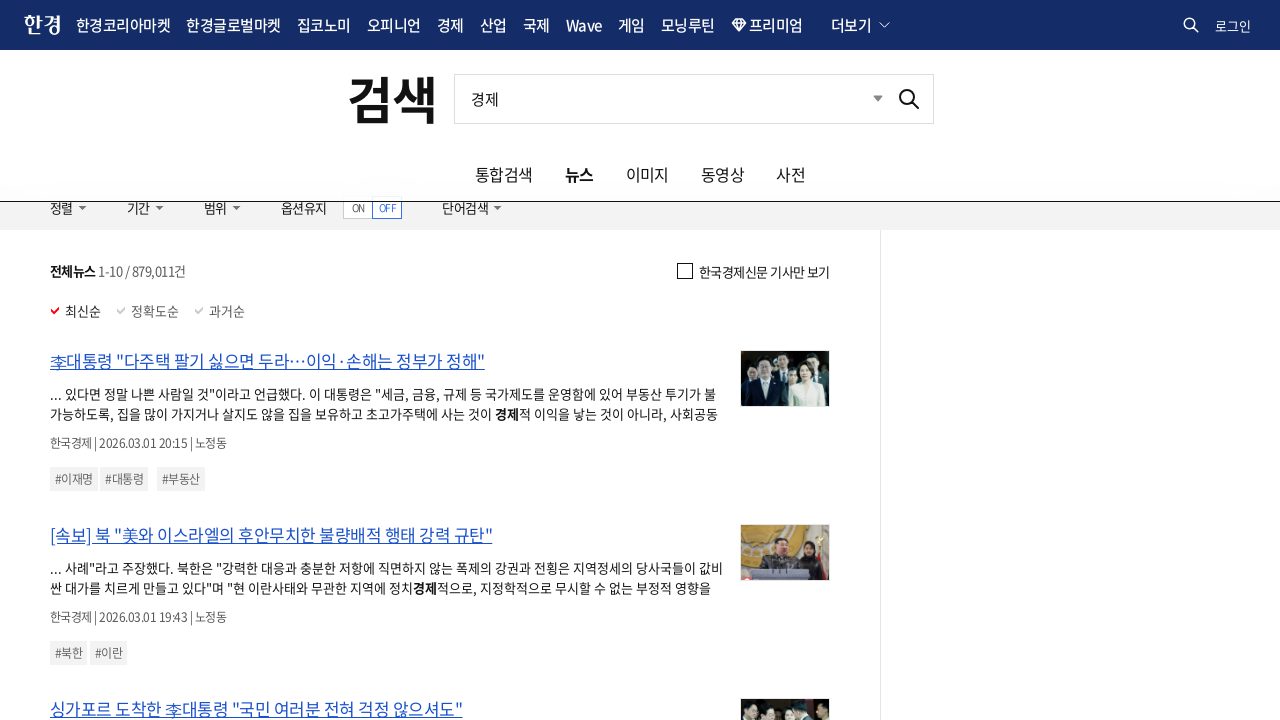

Waited 500ms before processing next article
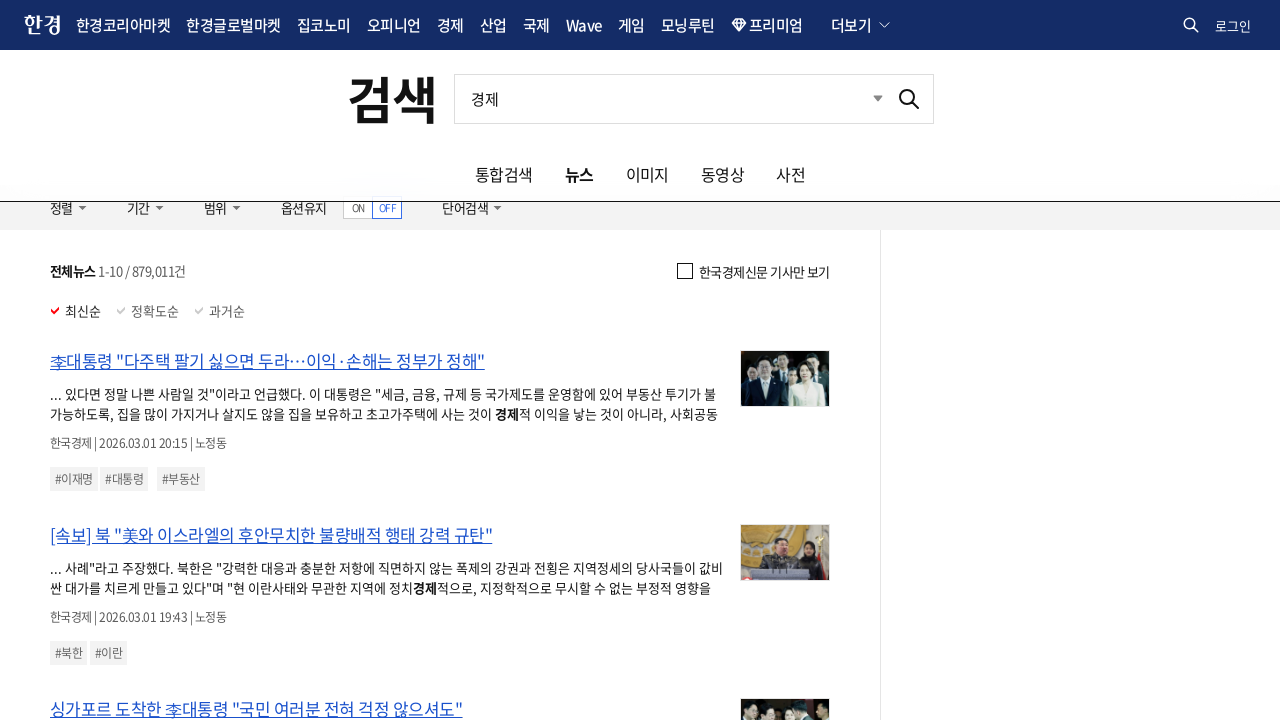

Clicked article 4 to open in new tab at (388, 360) on em.tit >> nth=3
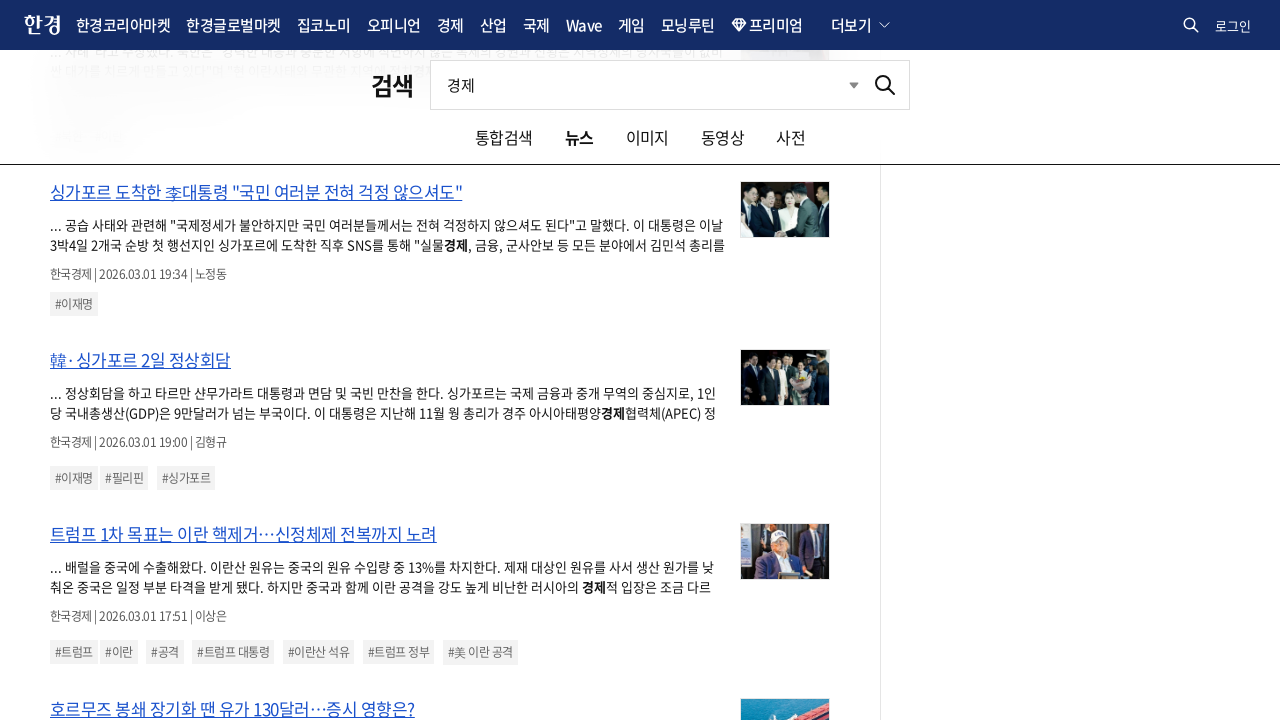

Obtained new tab for article 4
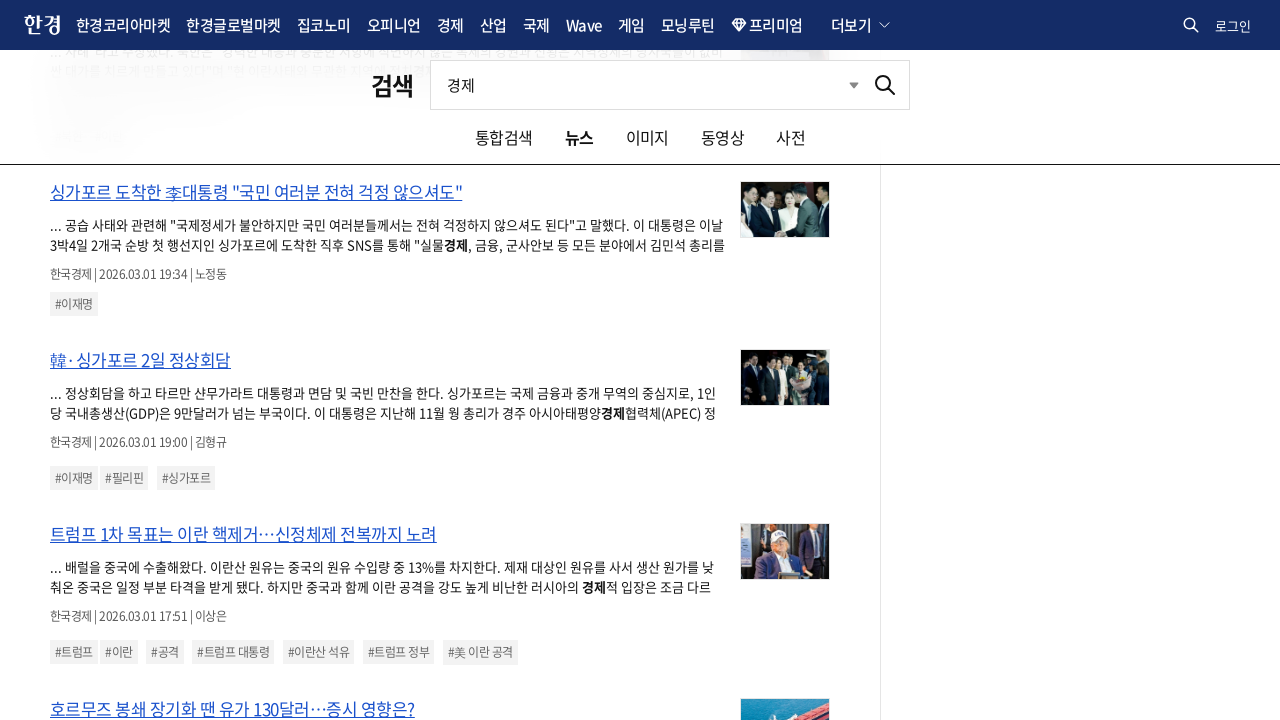

Article 4 content loaded (articletxt selector found)
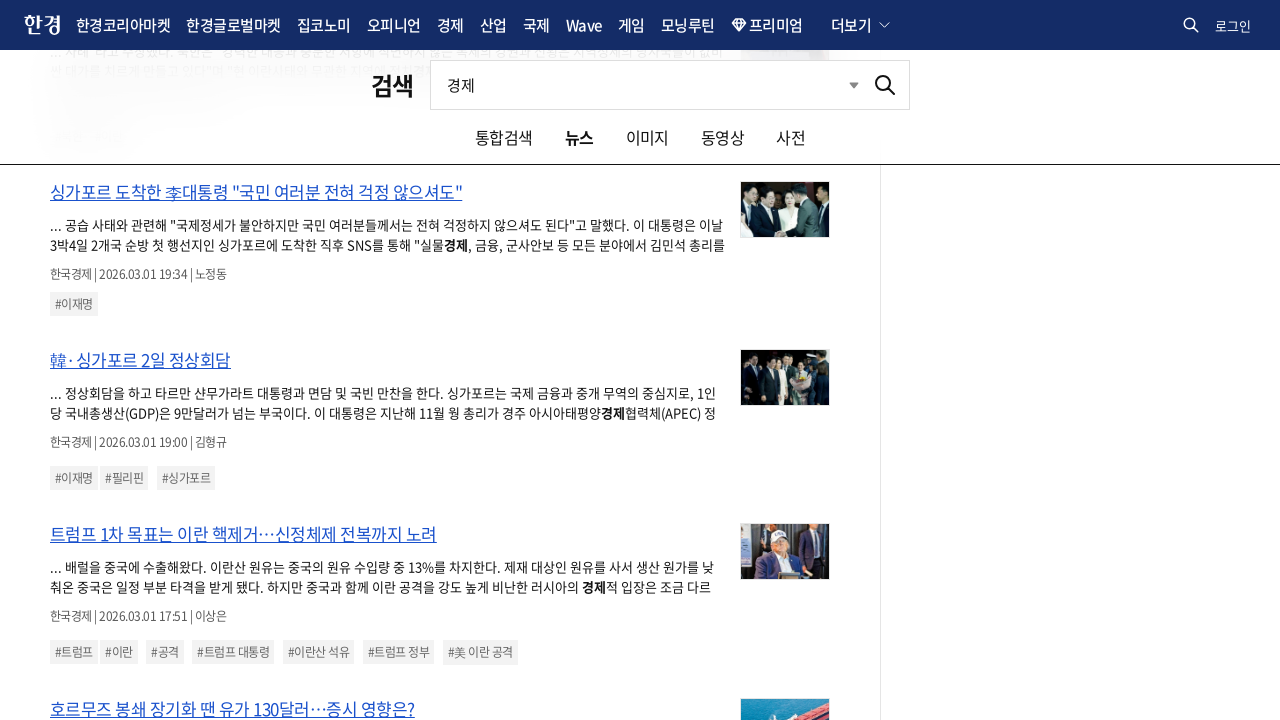

Closed article 4 tab
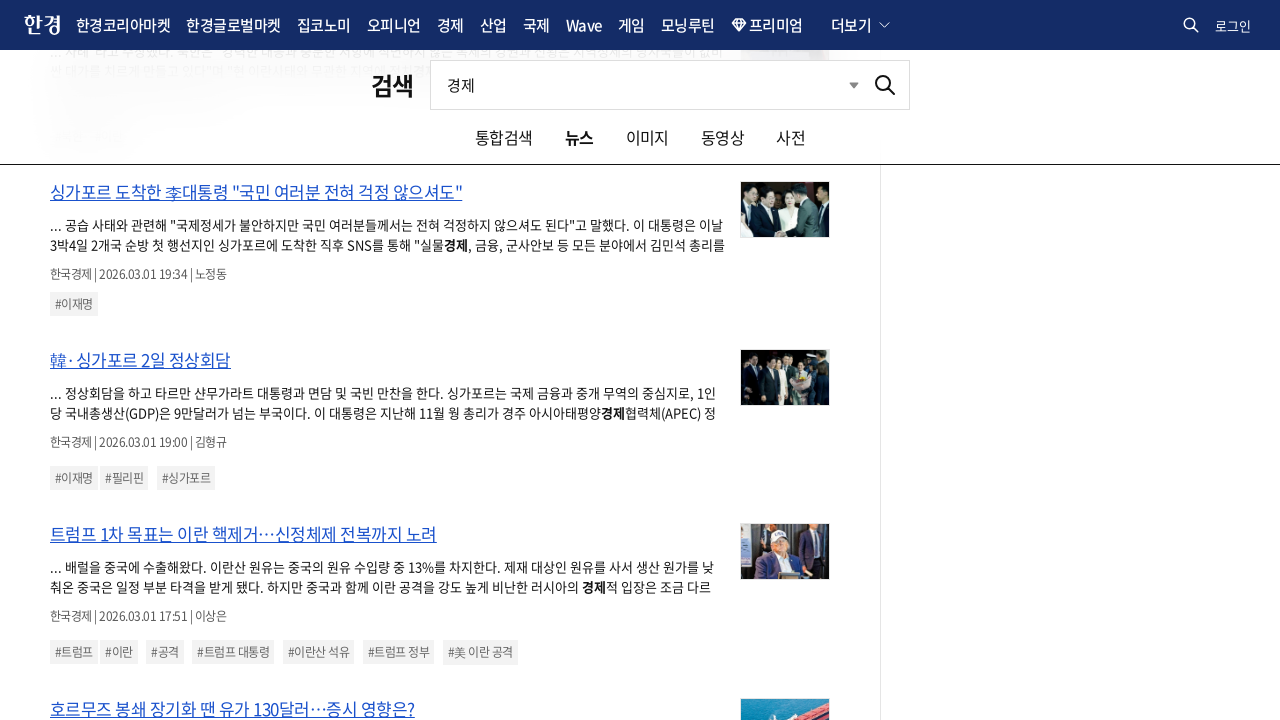

Waited 500ms before processing next article
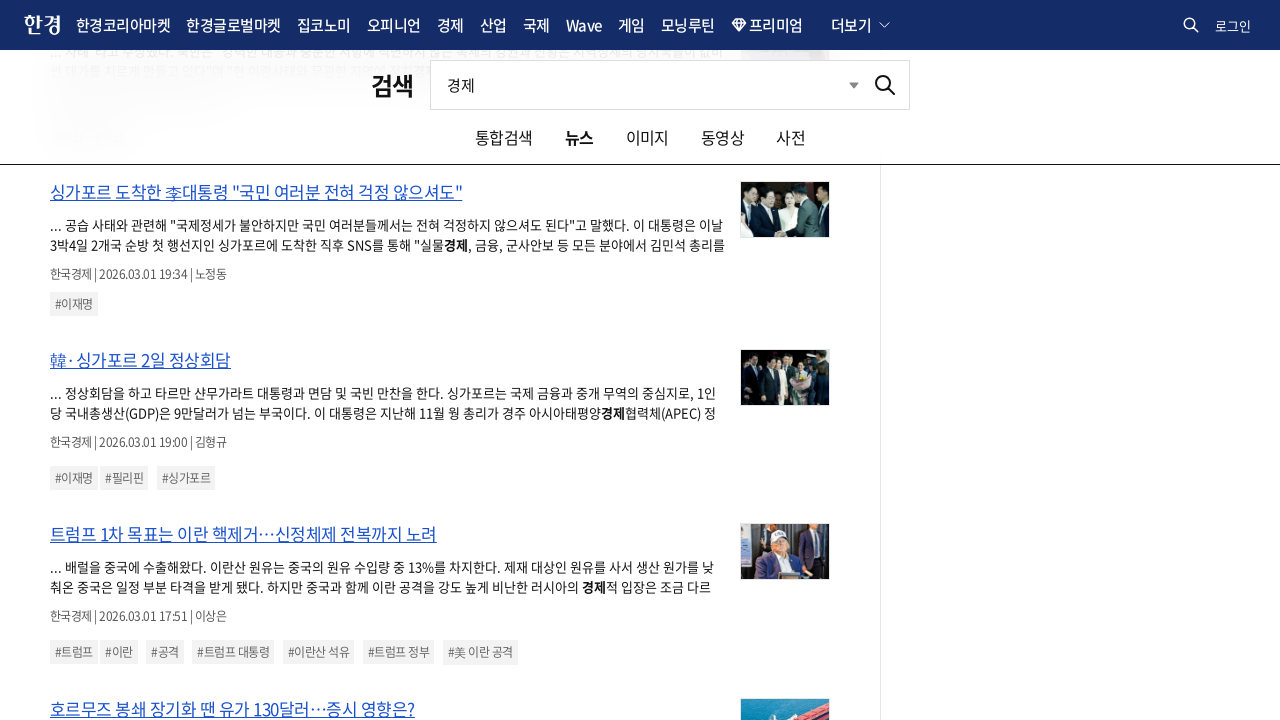

Clicked article 5 to open in new tab at (388, 534) on em.tit >> nth=4
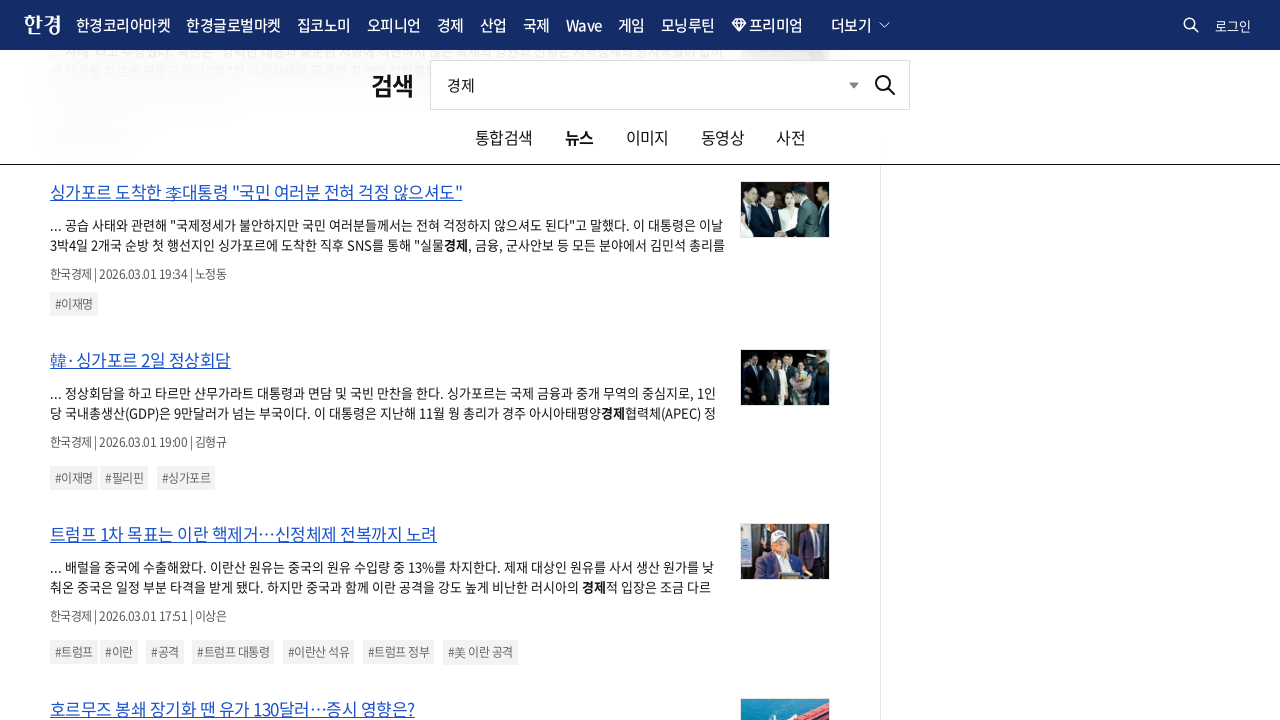

Obtained new tab for article 5
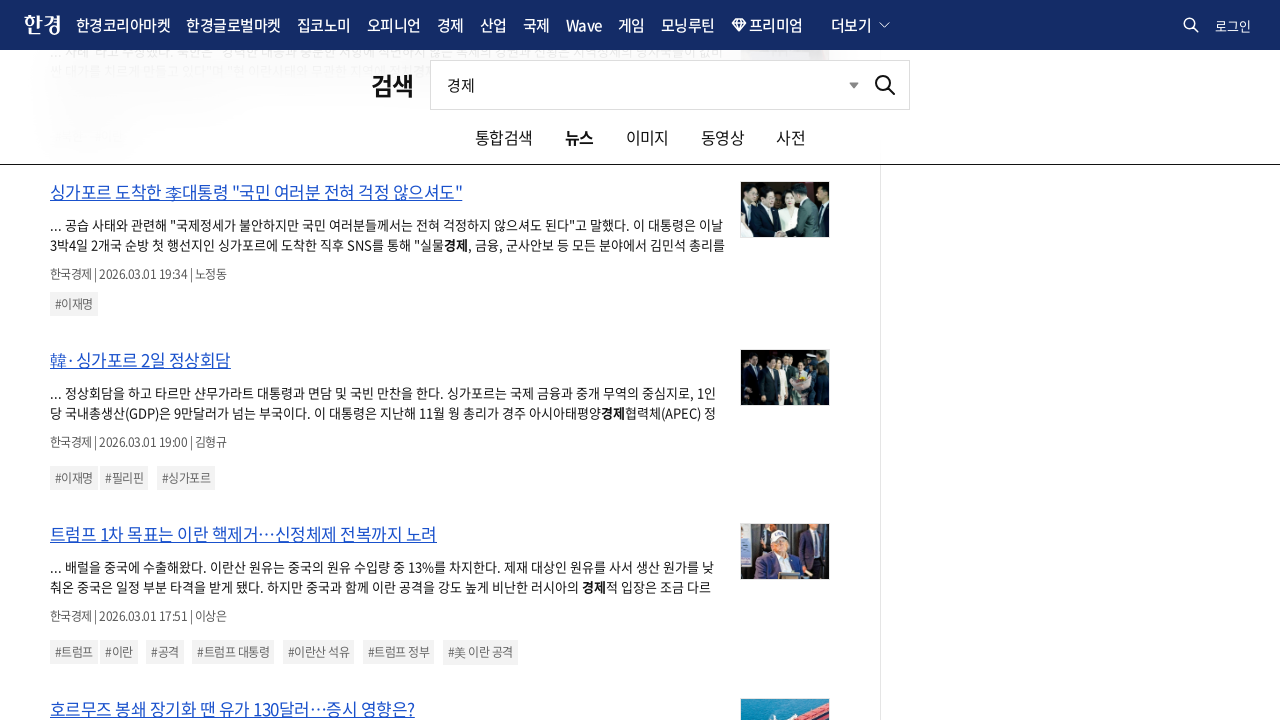

Article 5 content loaded (articletxt selector found)
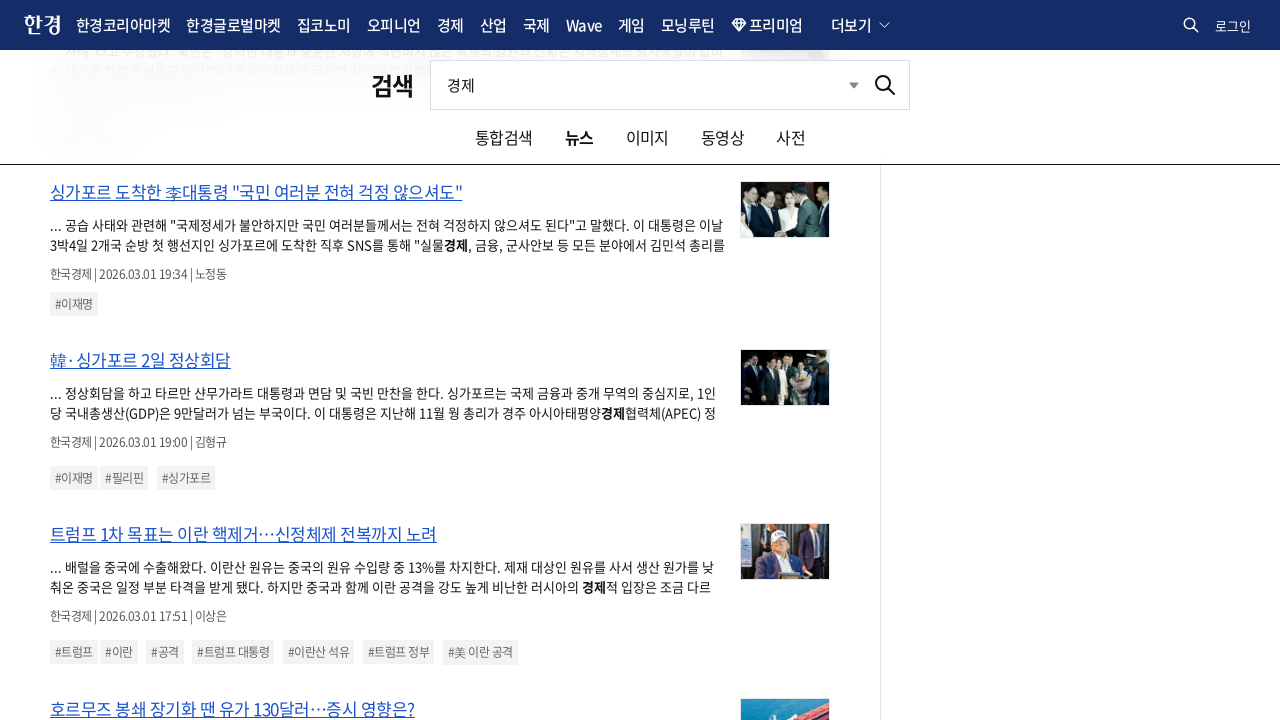

Closed article 5 tab
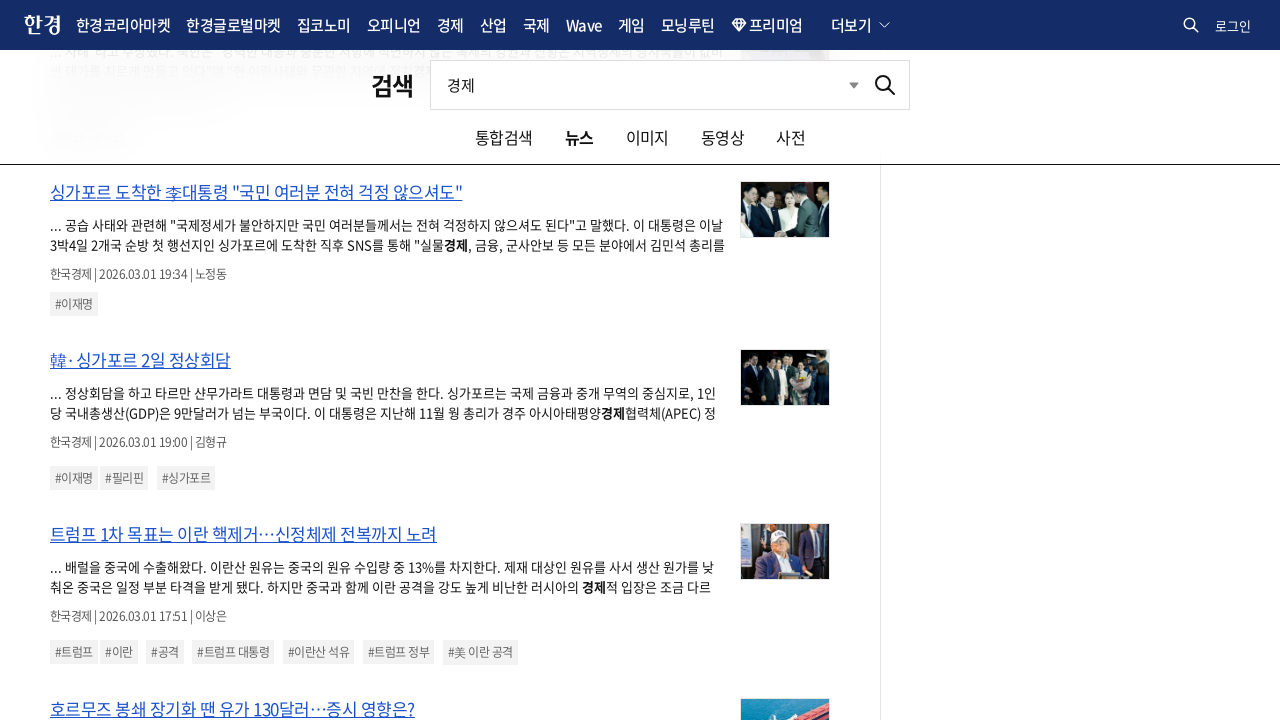

Waited 500ms before processing next article
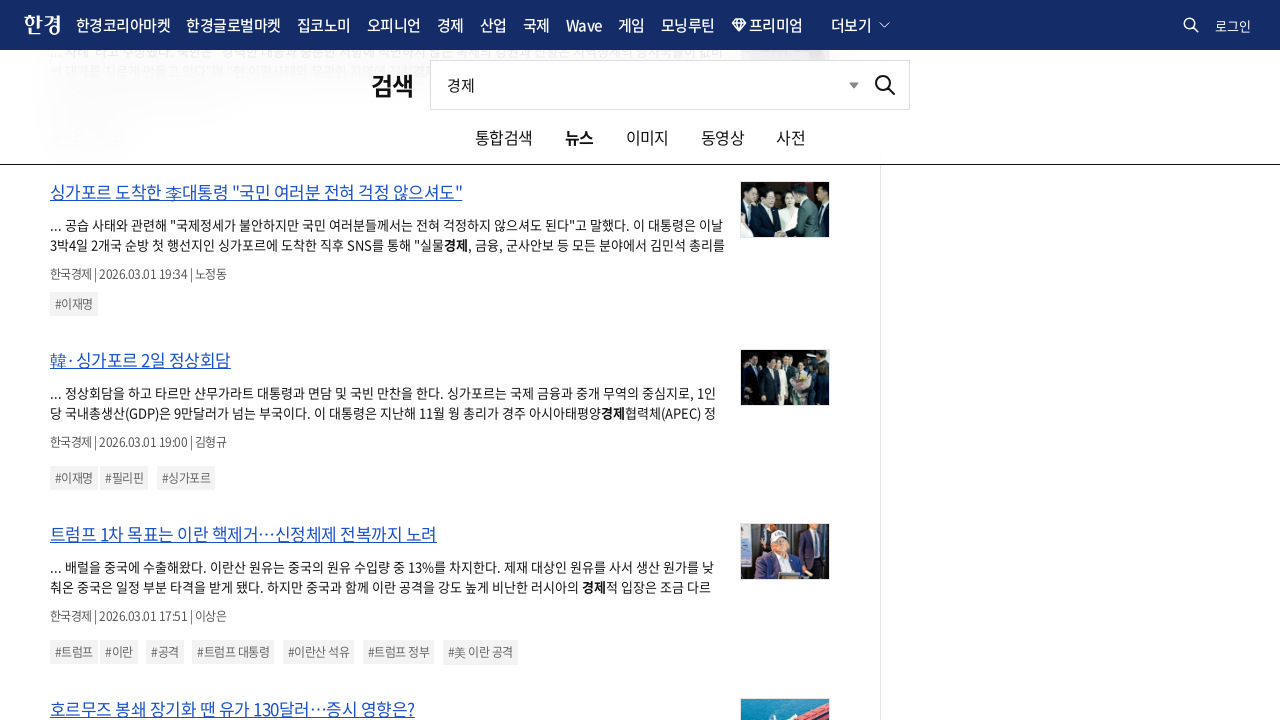

Clicked article 6 to open in new tab at (388, 709) on em.tit >> nth=5
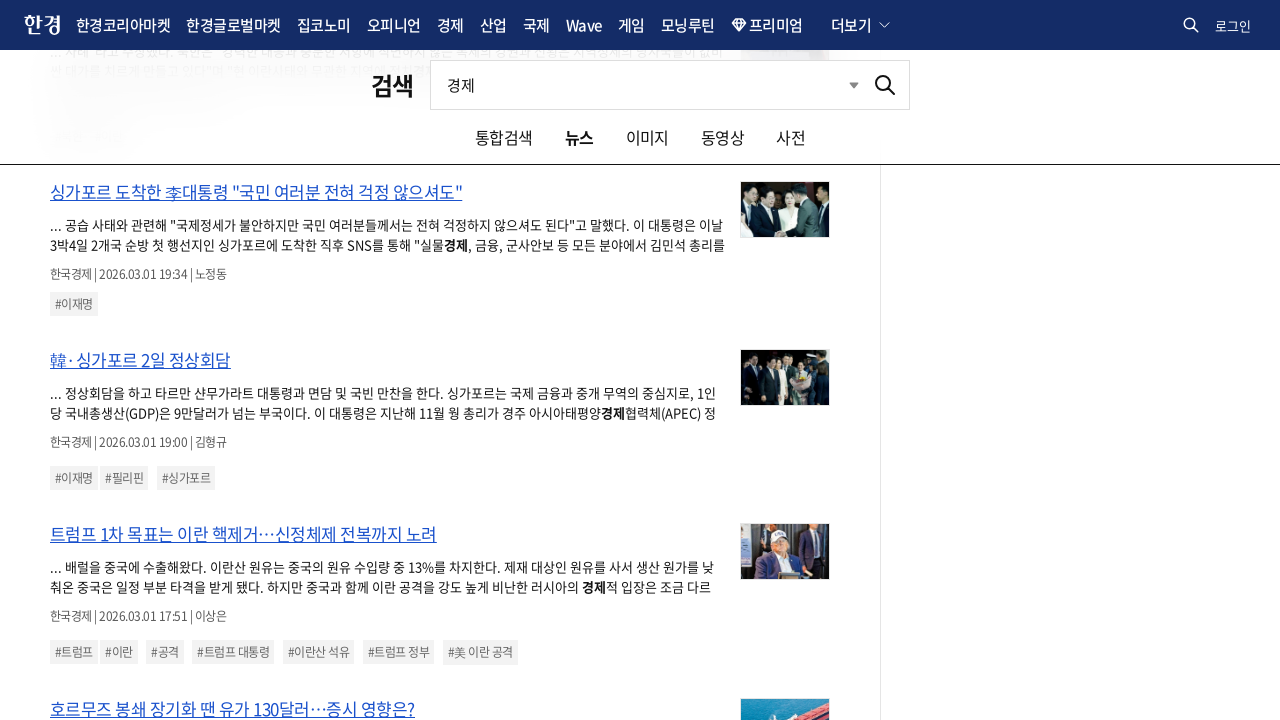

Obtained new tab for article 6
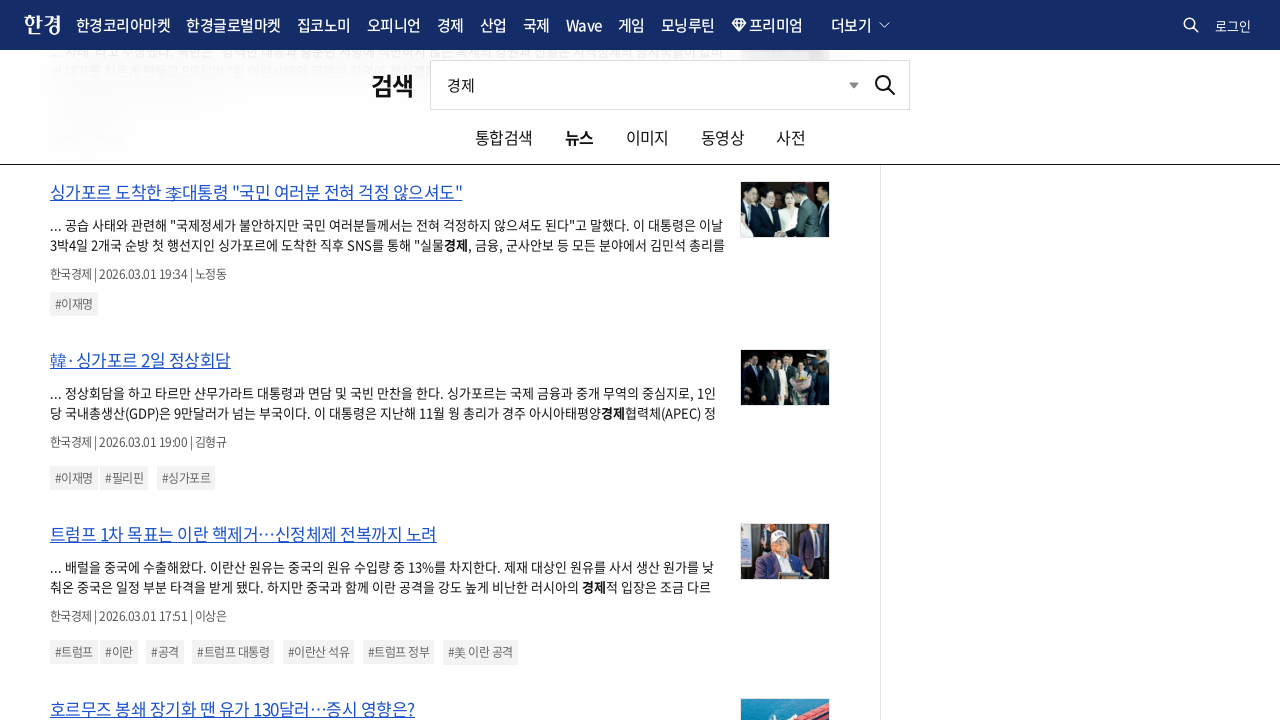

Article 6 content loaded (articletxt selector found)
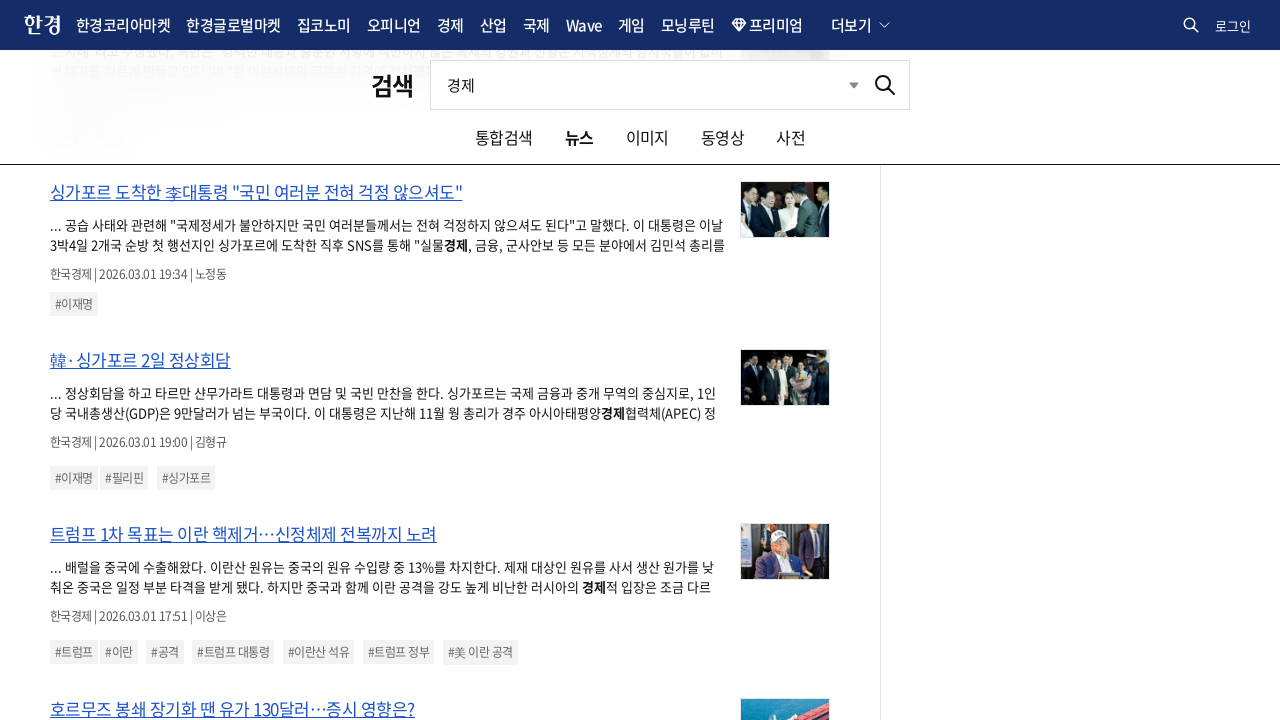

Closed article 6 tab
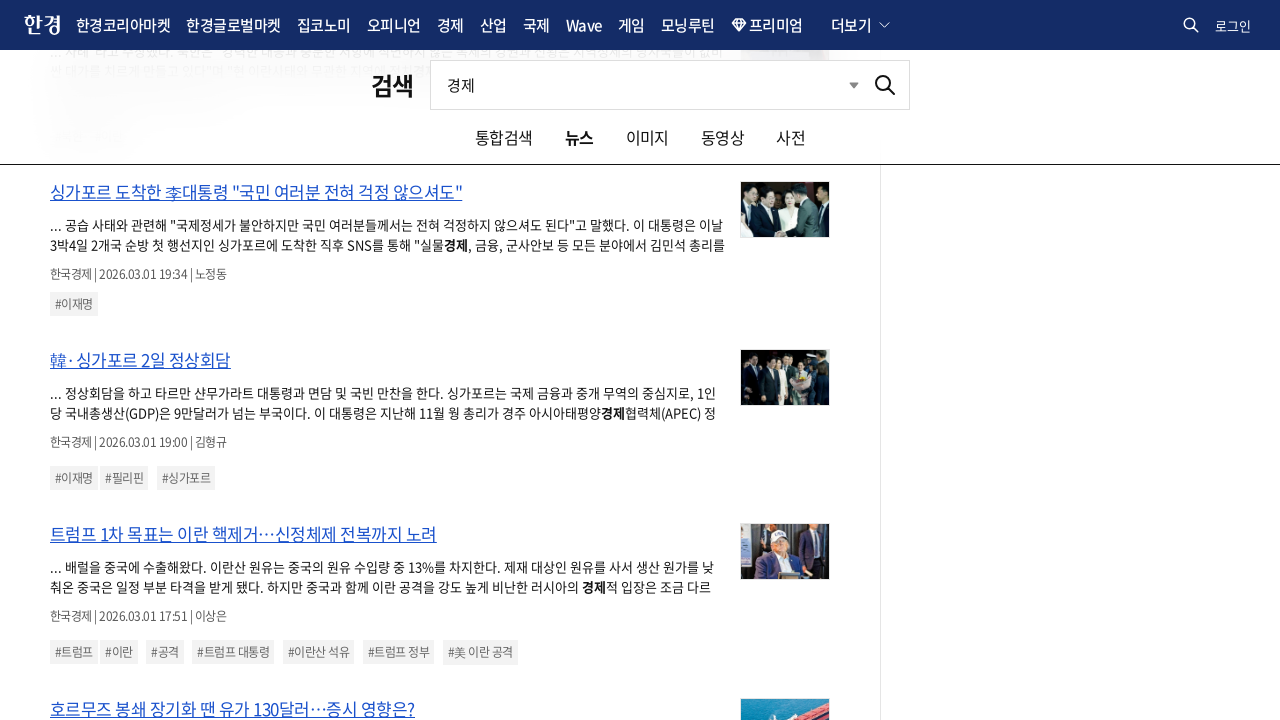

Waited 500ms before processing next article
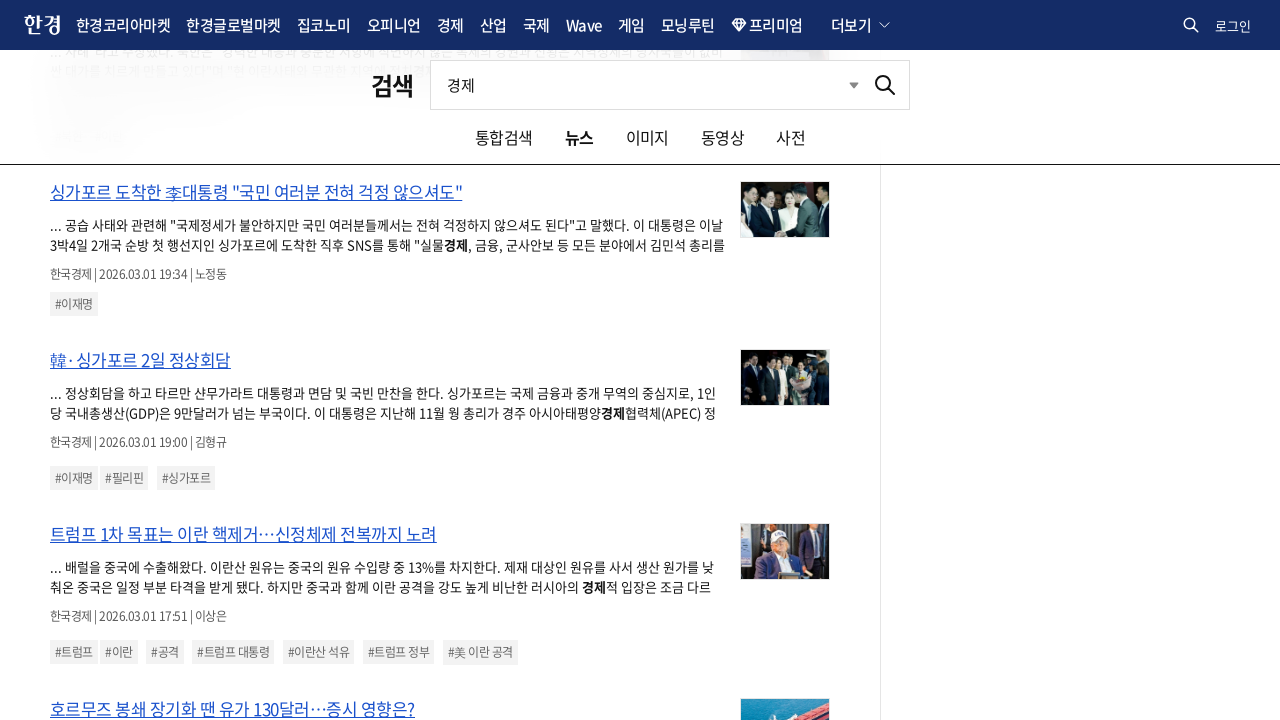

Clicked article 7 to open in new tab at (440, 360) on em.tit >> nth=6
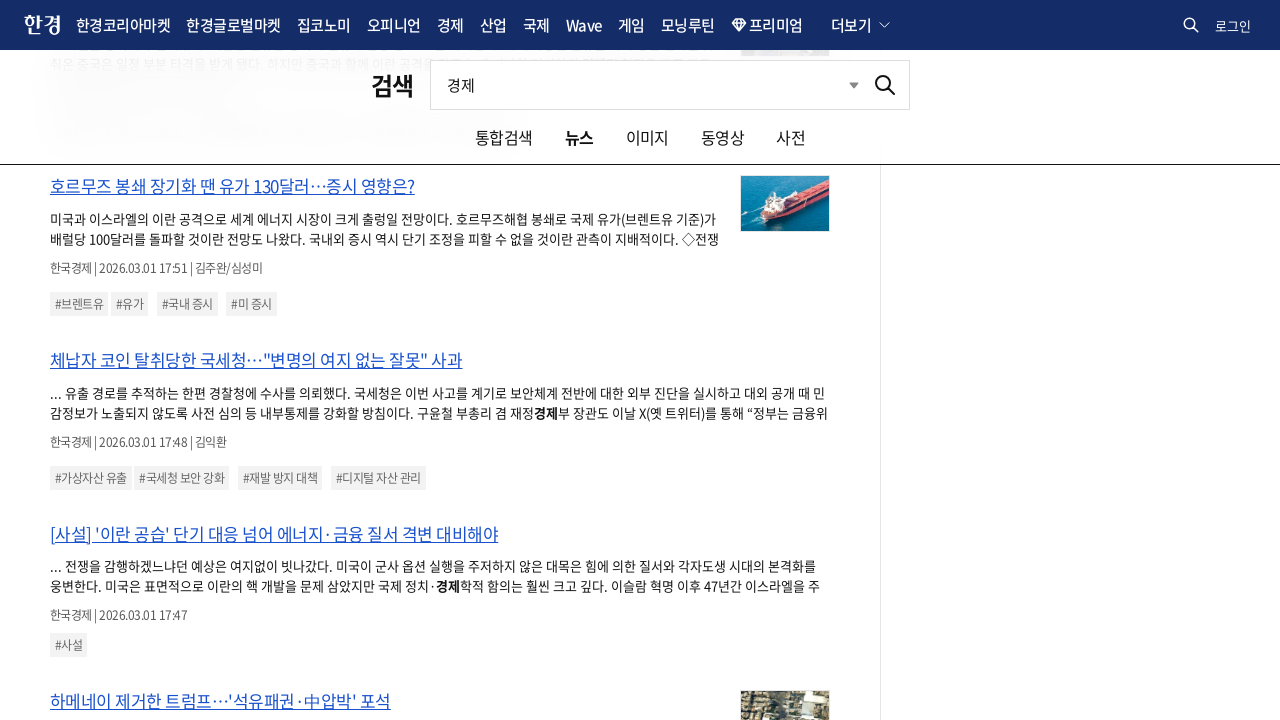

Obtained new tab for article 7
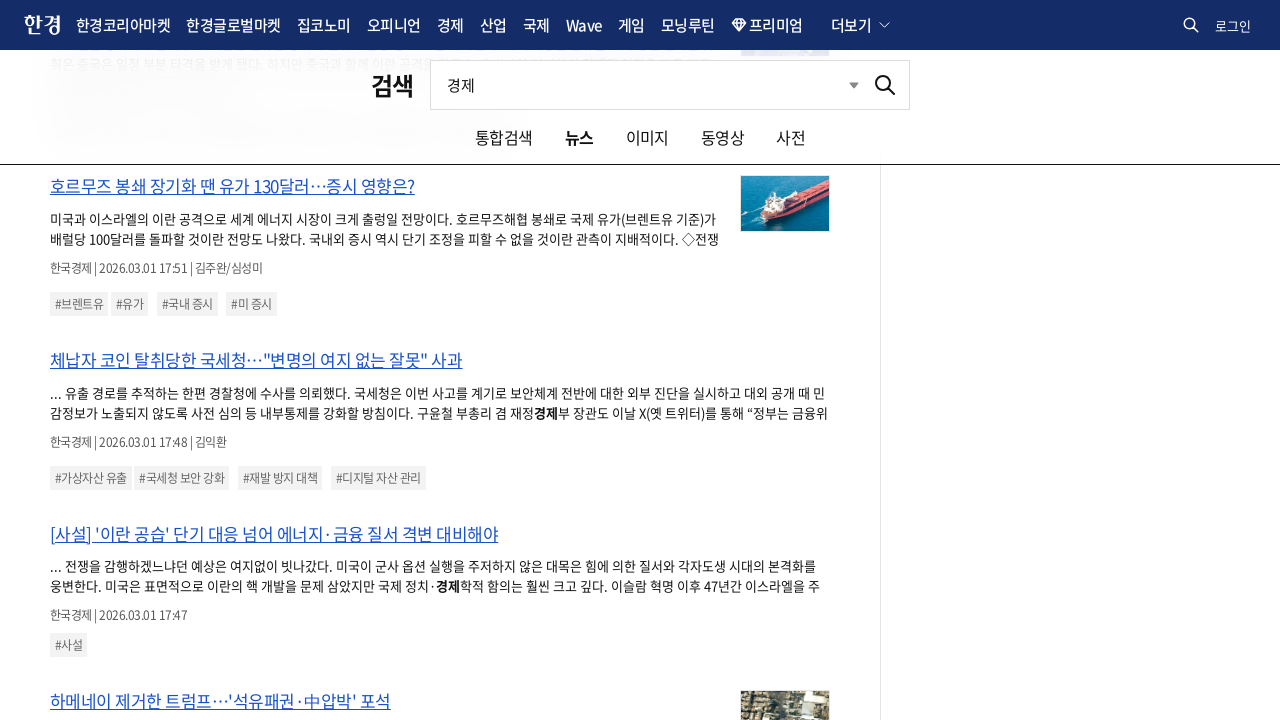

Article 7 content loaded (articletxt selector found)
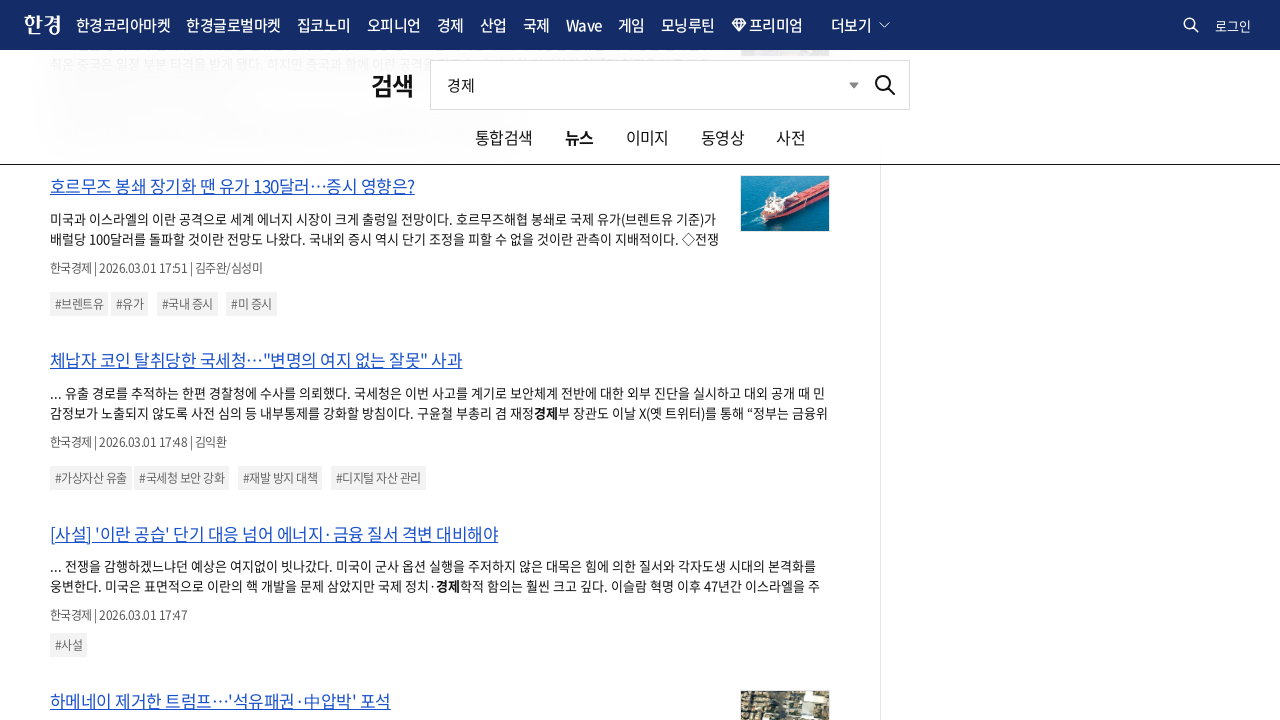

Closed article 7 tab
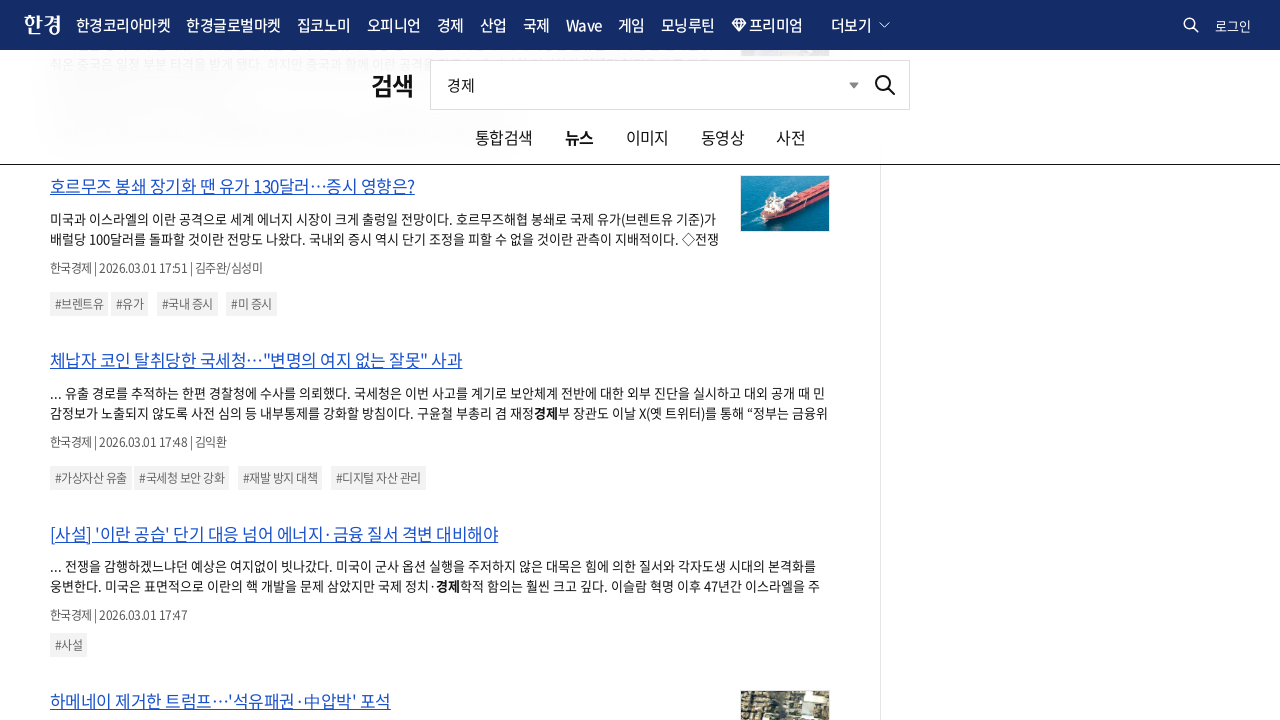

Waited 500ms before processing next article
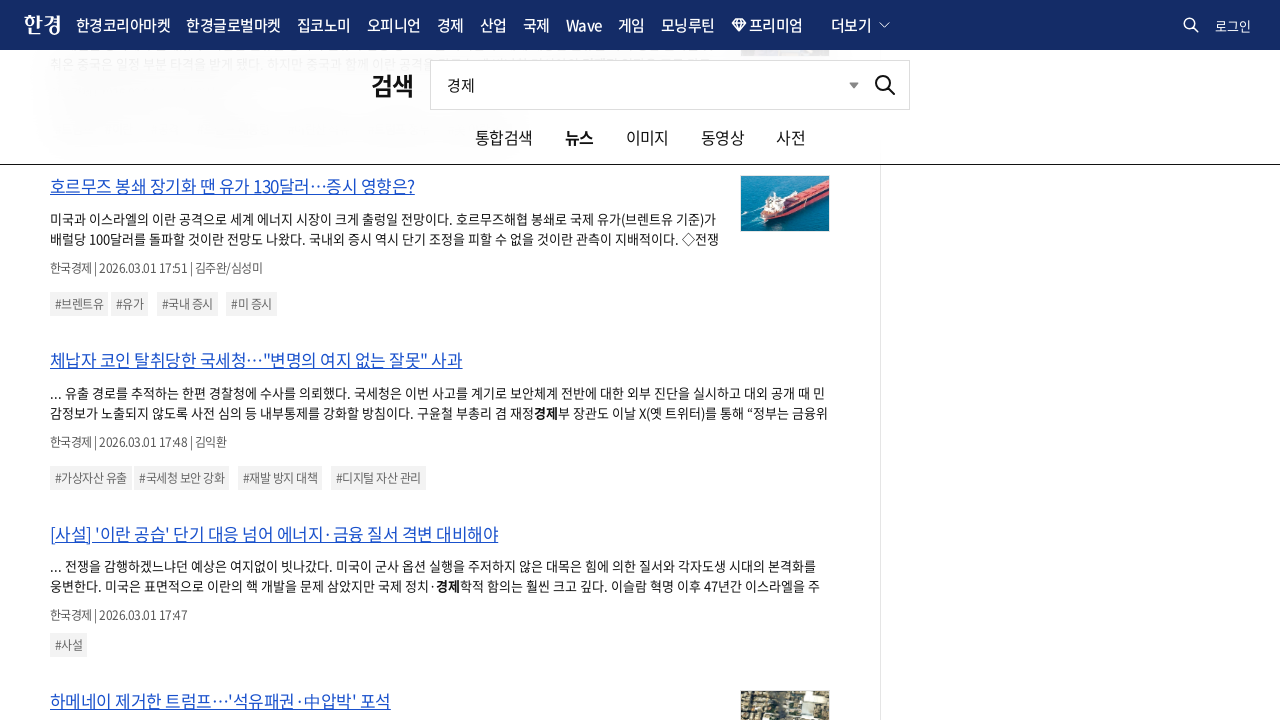

Clicked article 8 to open in new tab at (440, 534) on em.tit >> nth=7
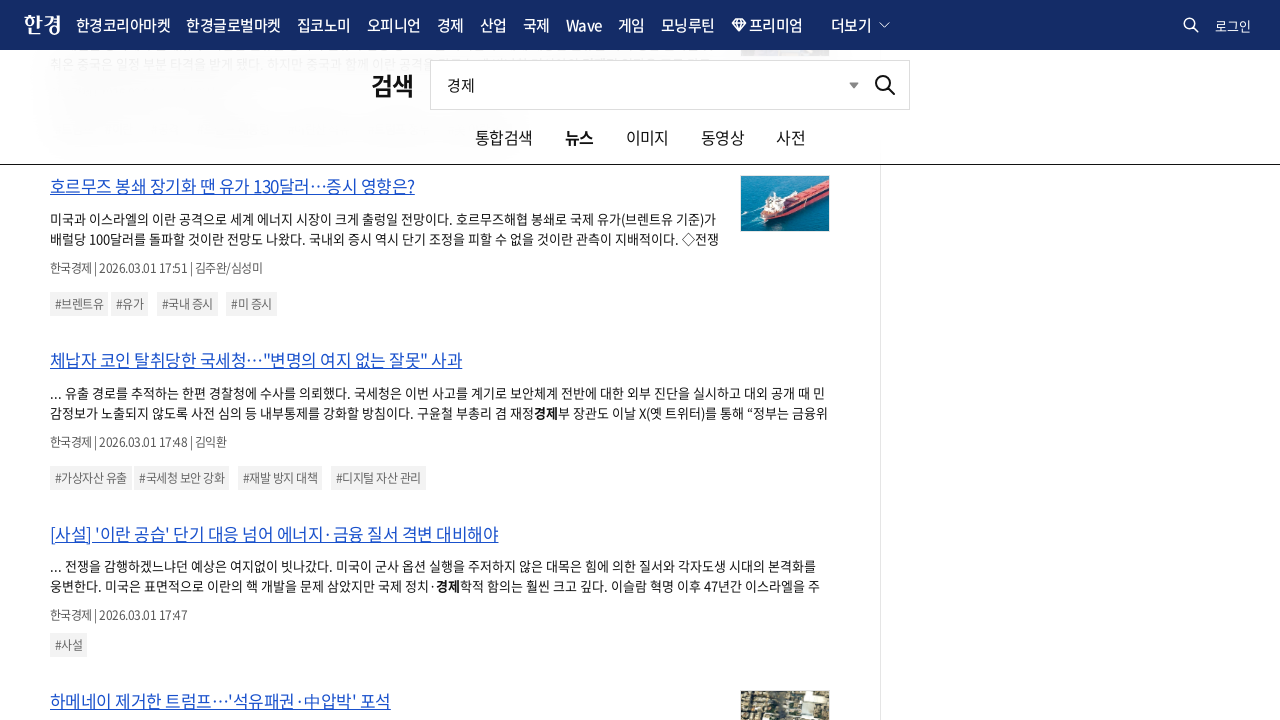

Obtained new tab for article 8
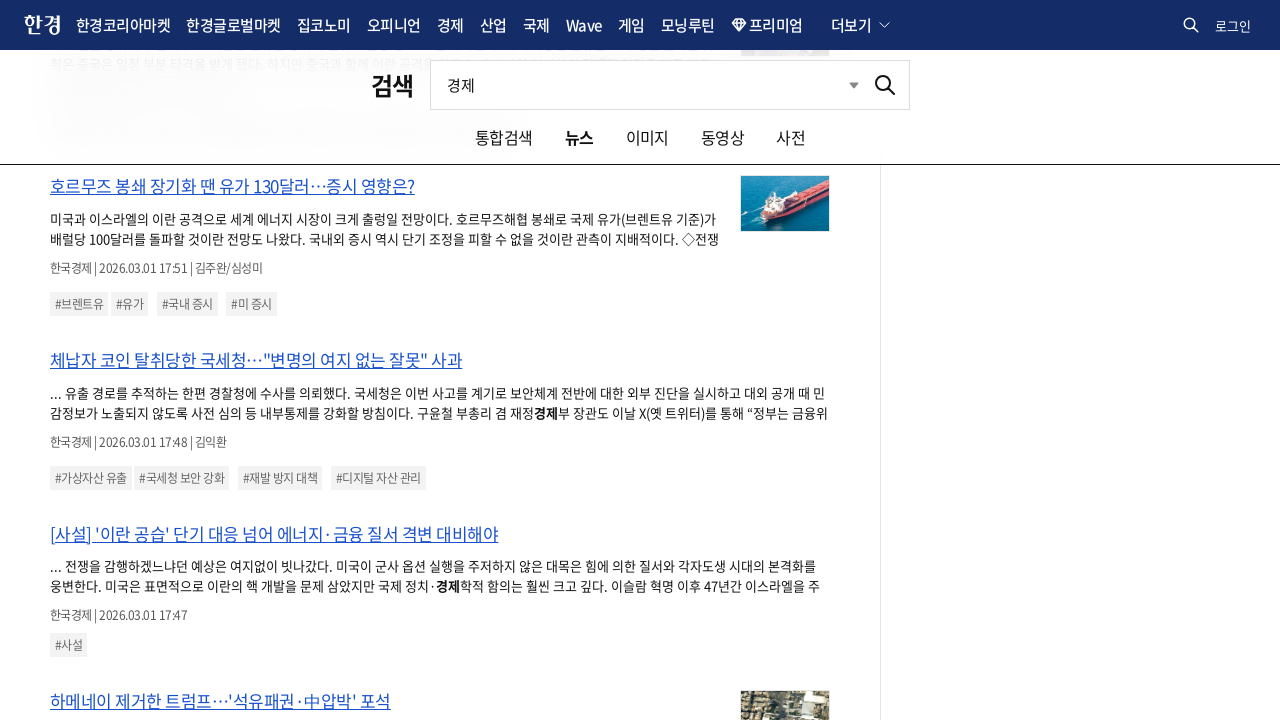

Article 8 content loaded (articletxt selector found)
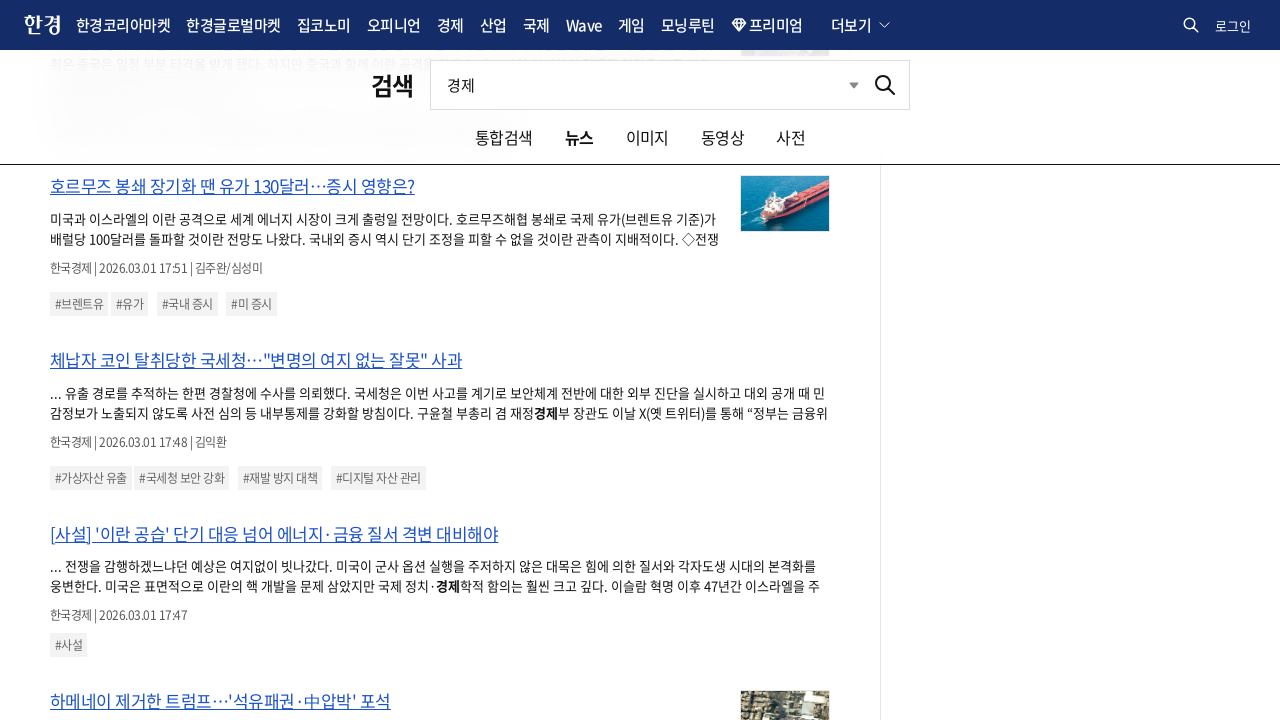

Closed article 8 tab
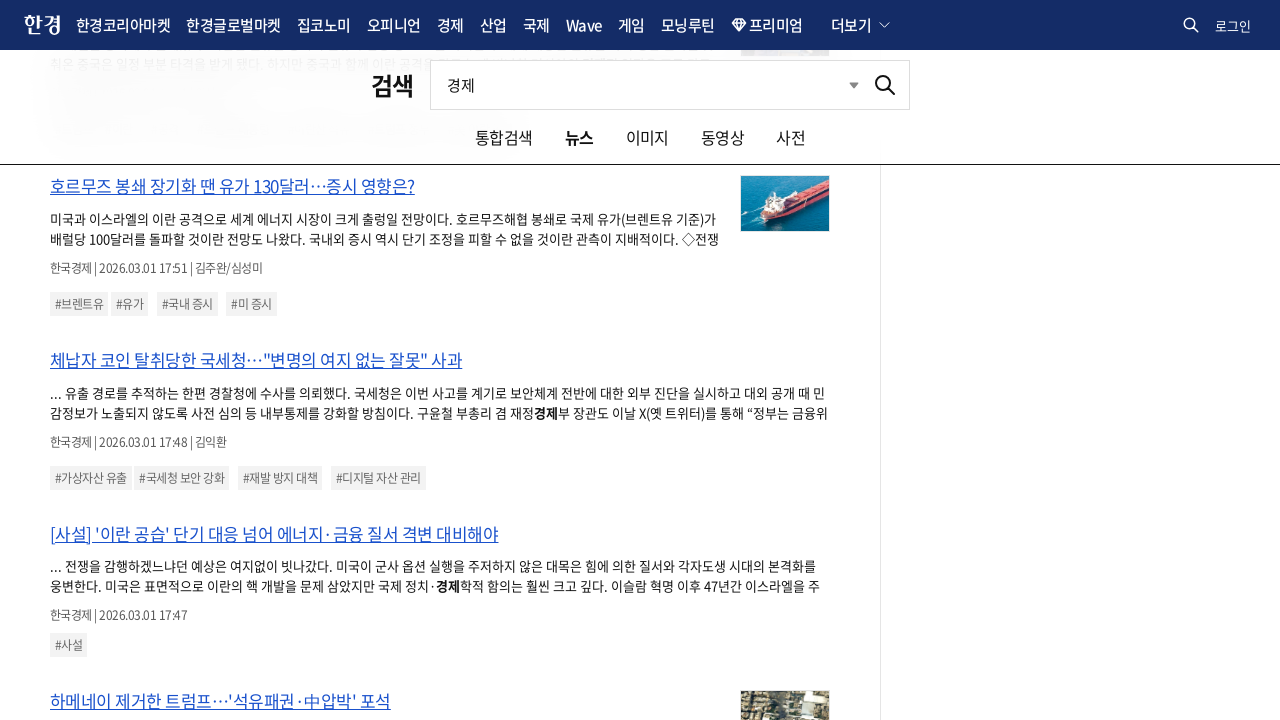

Waited 500ms before processing next article
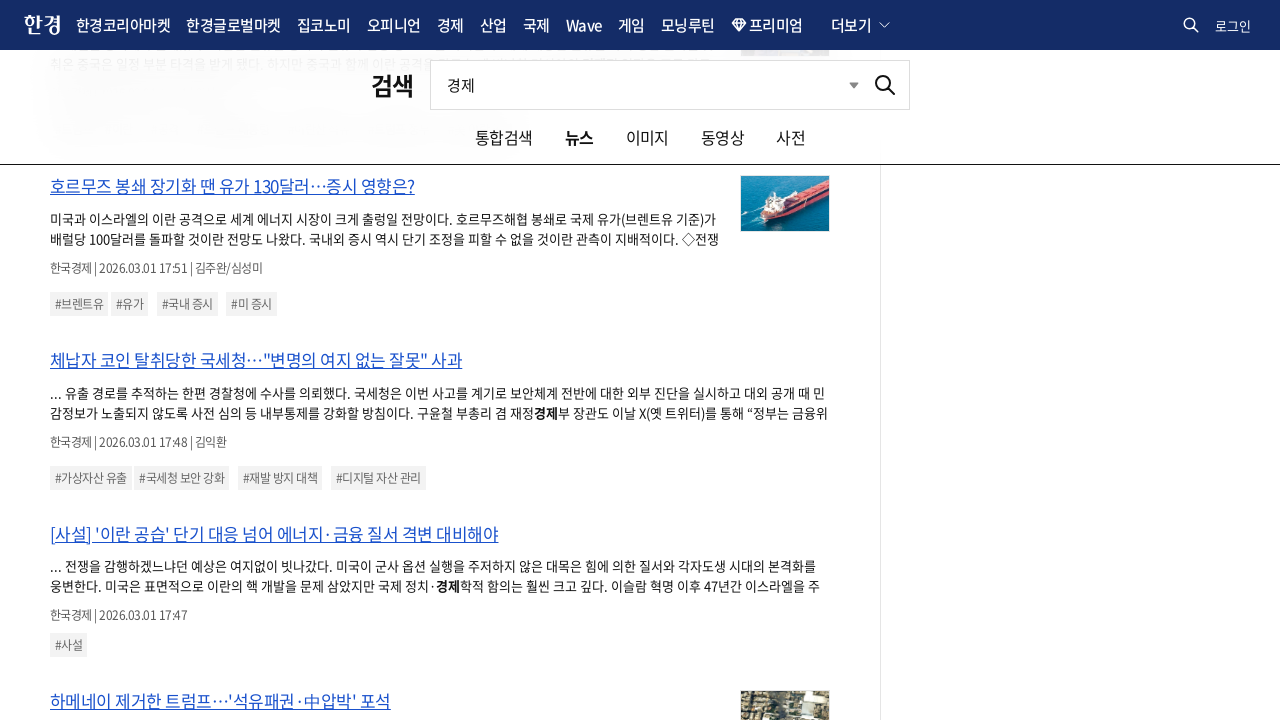

Clicked article 9 to open in new tab at (388, 702) on em.tit >> nth=8
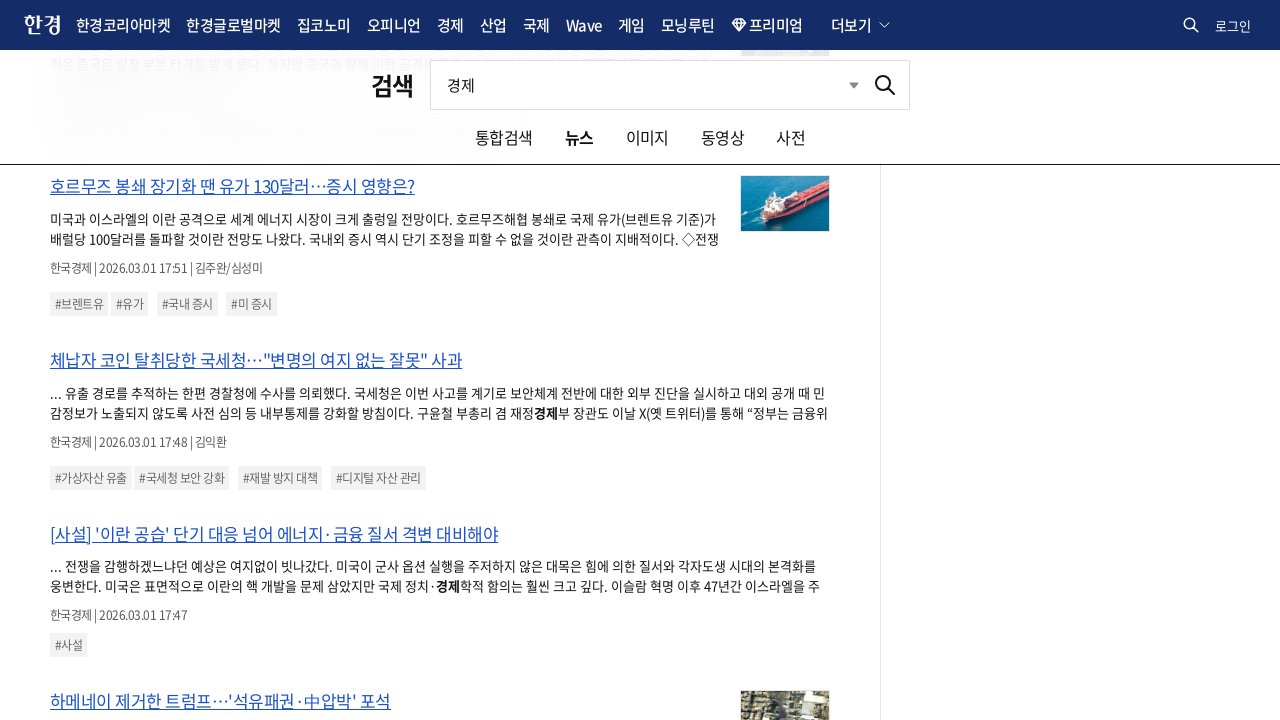

Obtained new tab for article 9
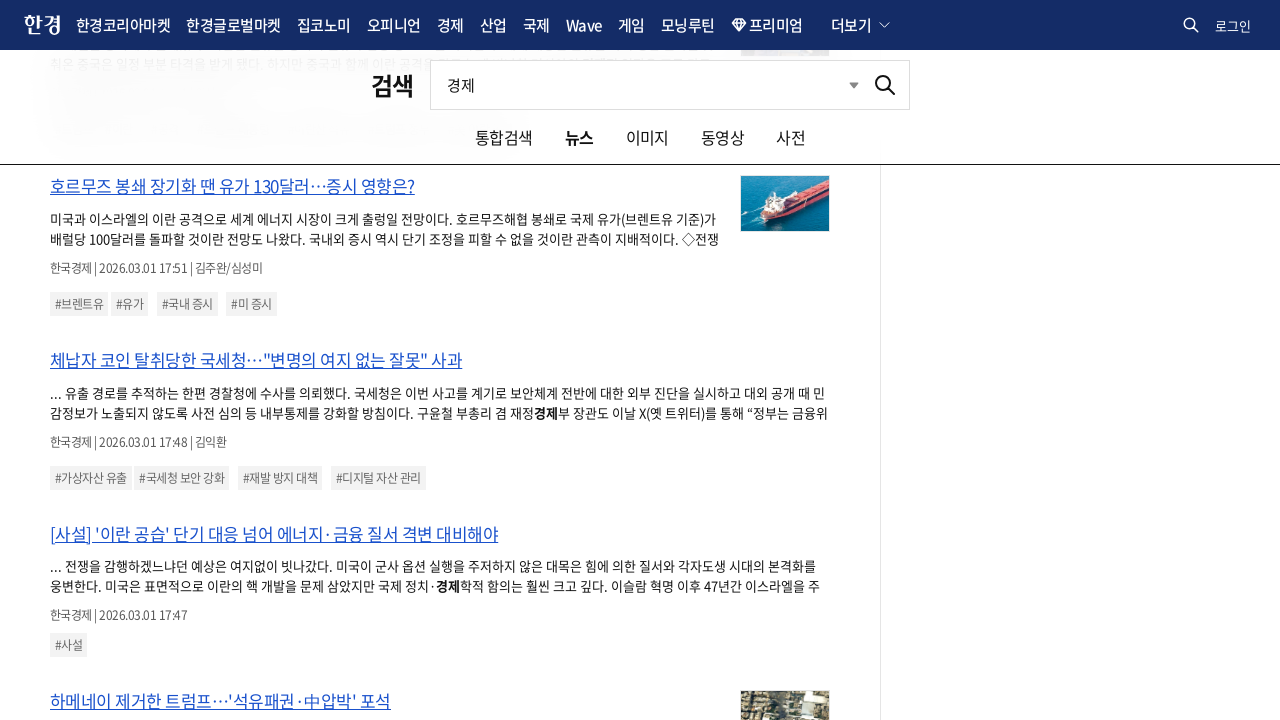

Article 9 content loaded (articletxt selector found)
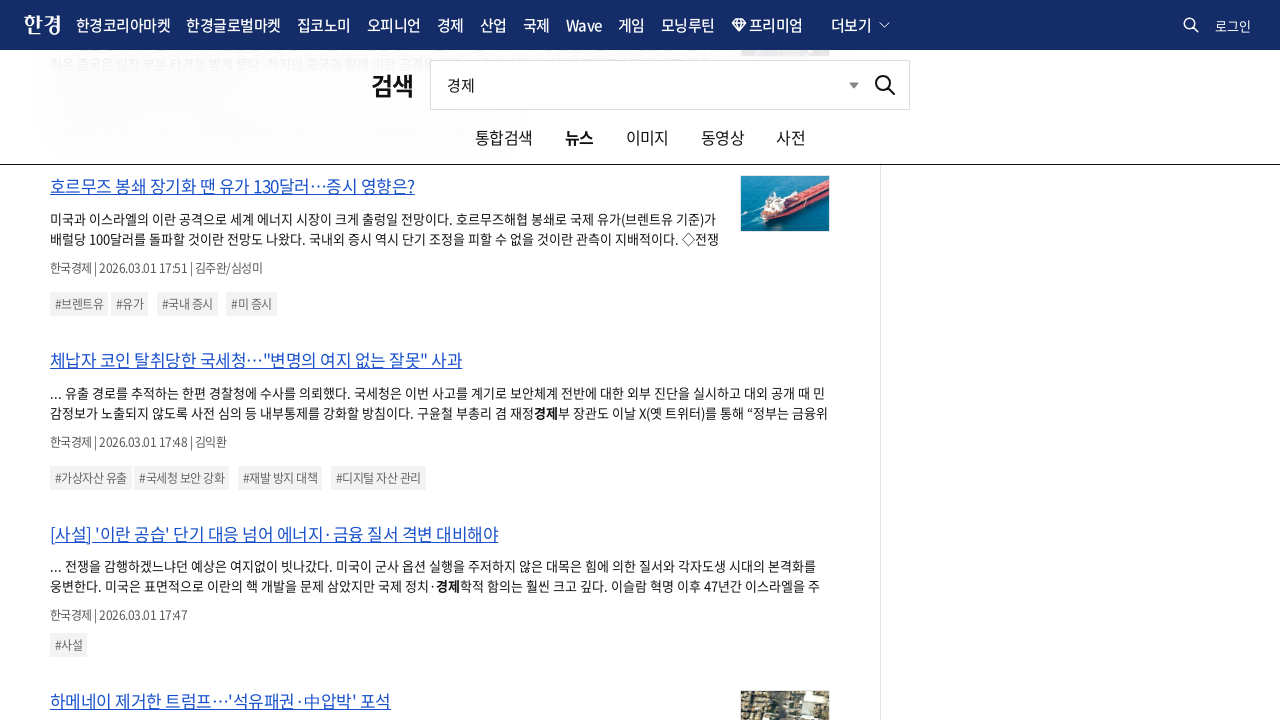

Closed article 9 tab
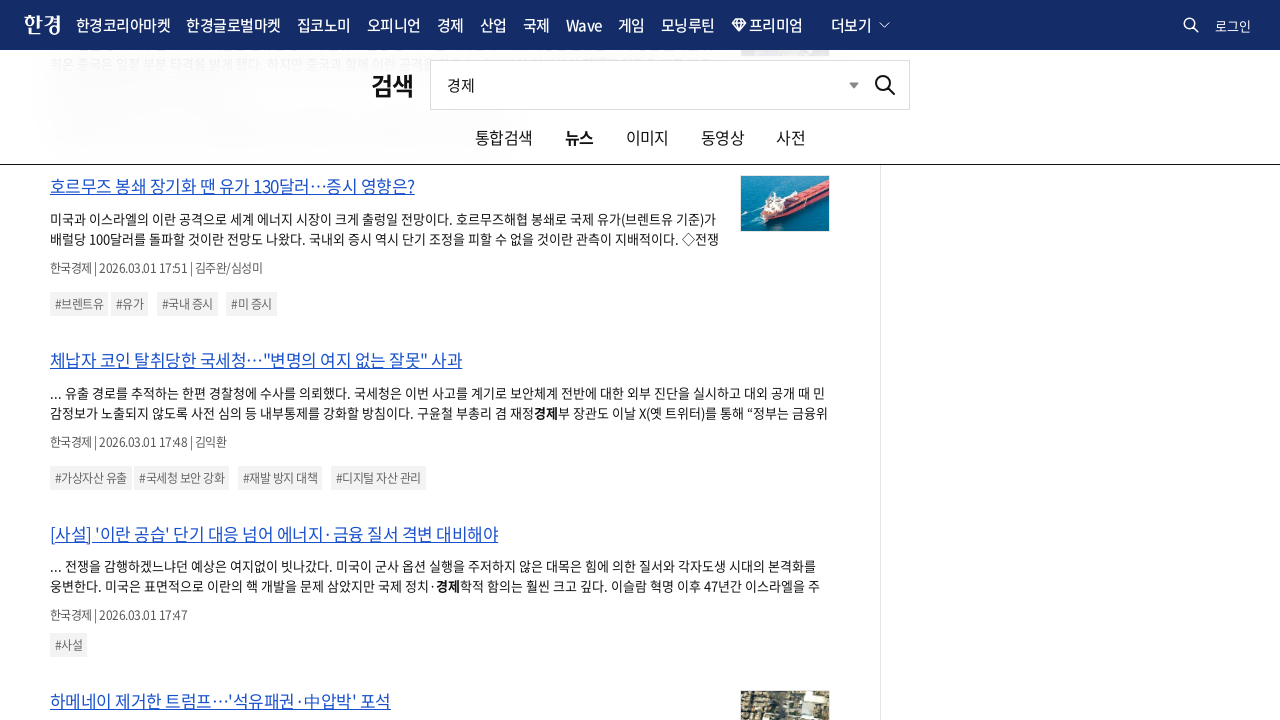

Waited 500ms before processing next article
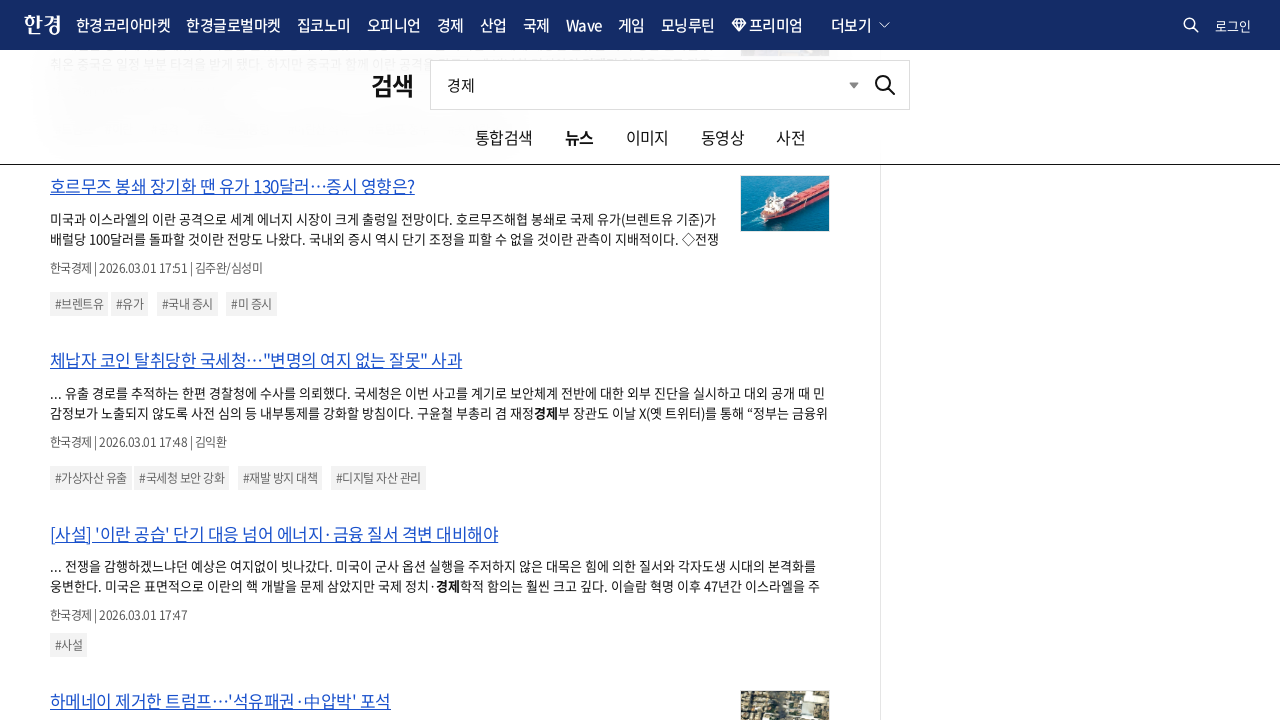

Clicked article 10 to open in new tab at (388, 361) on em.tit >> nth=9
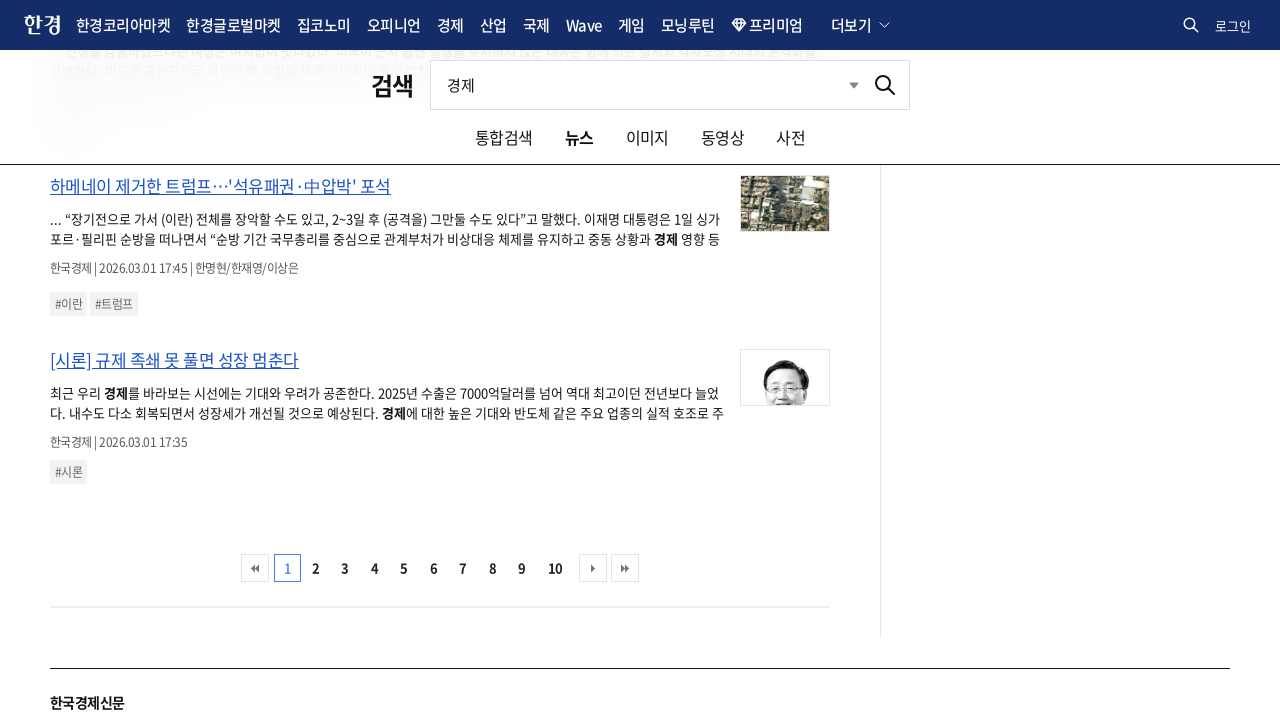

Obtained new tab for article 10
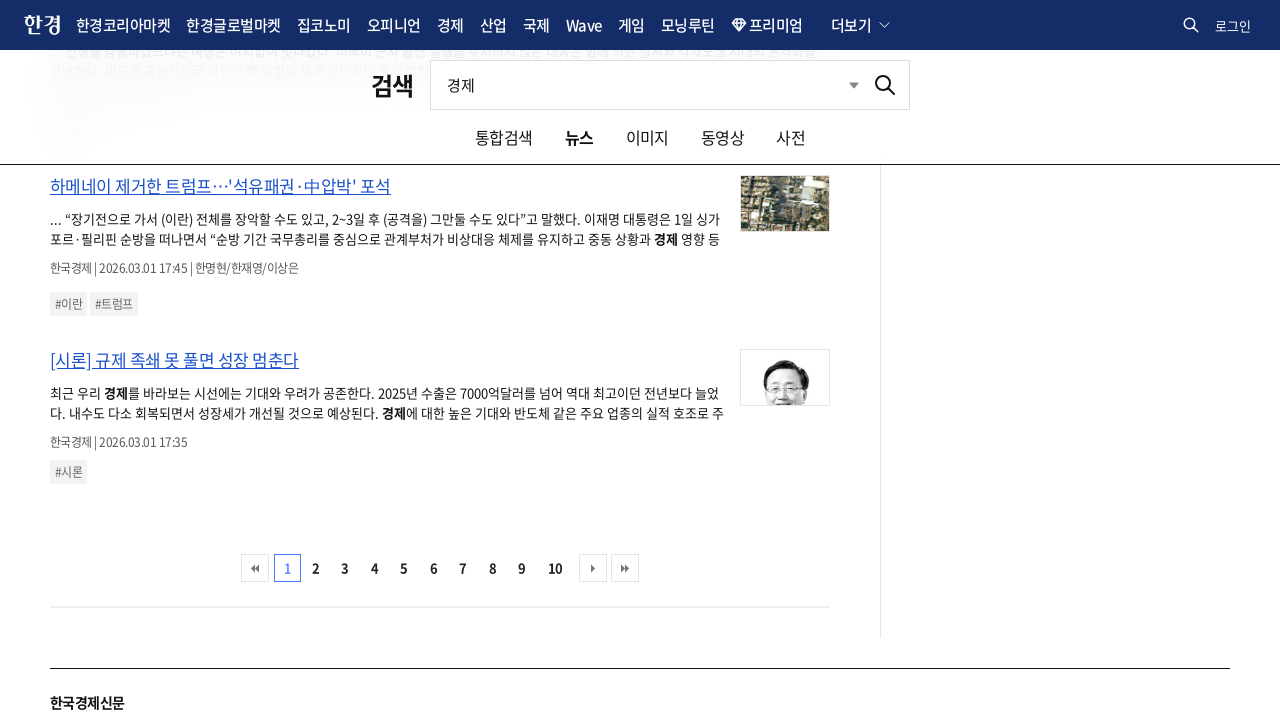

Article 10 content loaded (articletxt selector found)
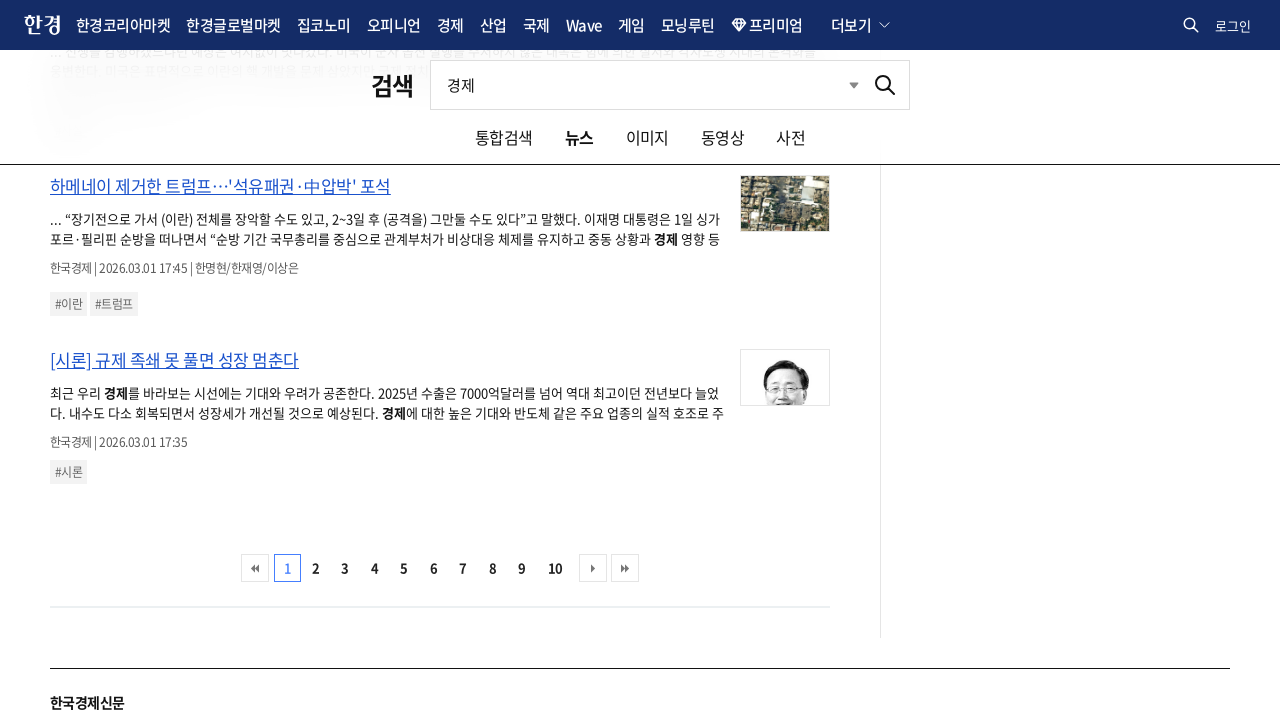

Closed article 10 tab
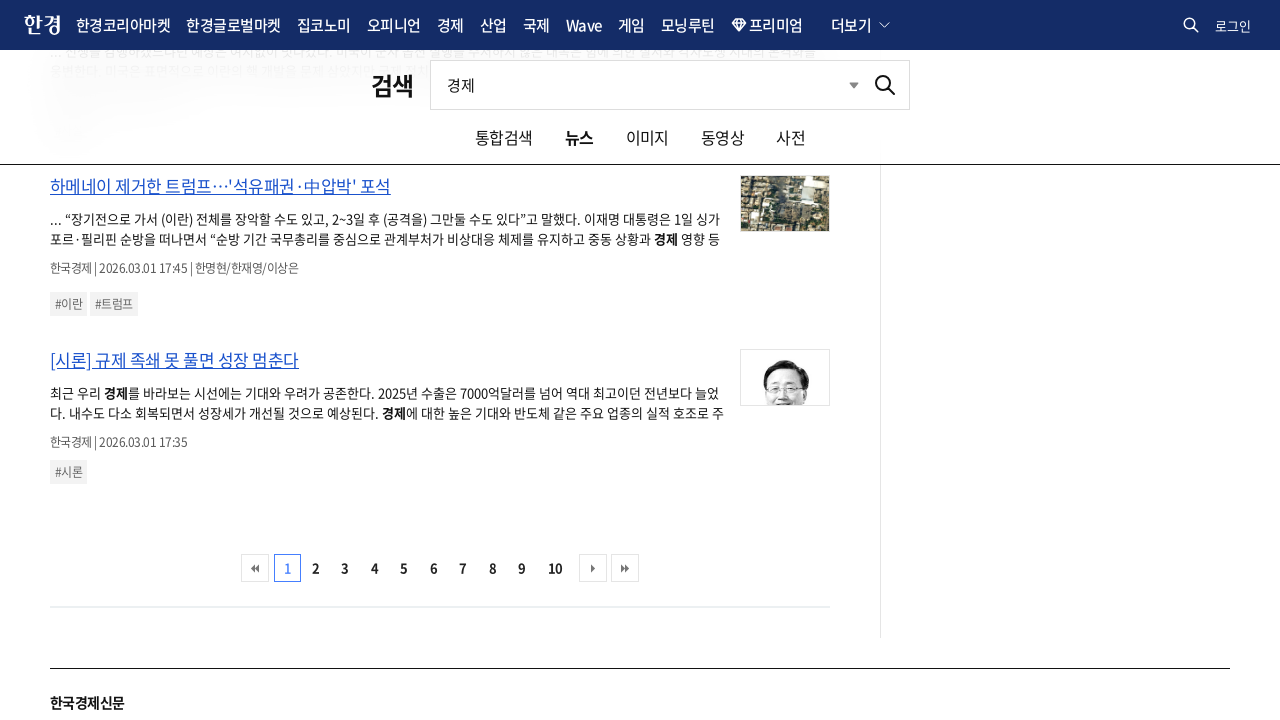

Waited 500ms before processing next article
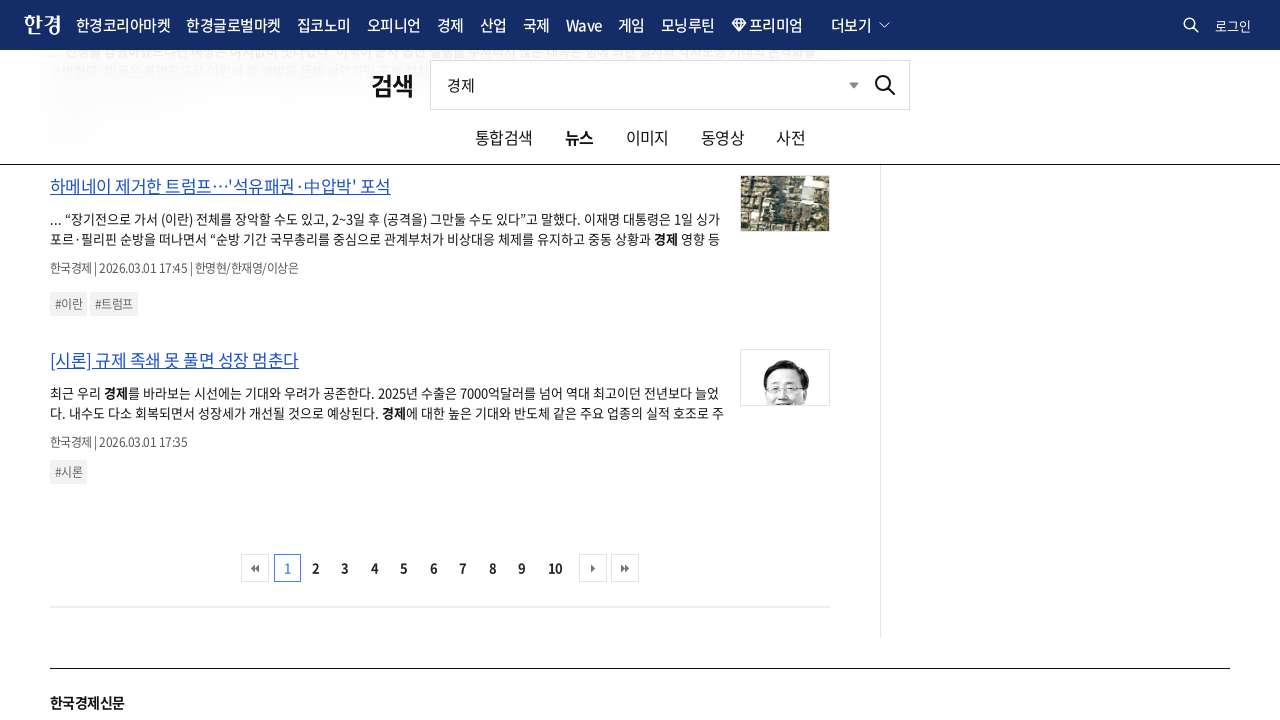

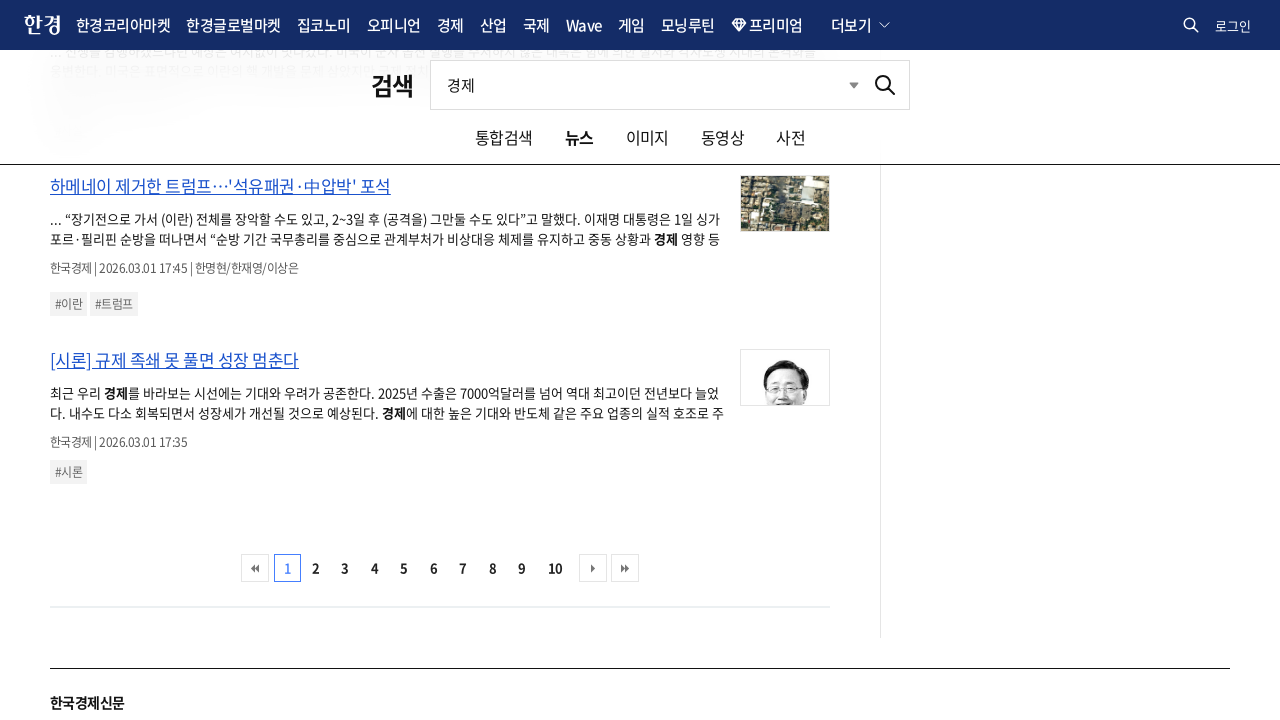